Tests footer link functionality by navigating to a practice page, locating links in the footer's first column, opening each link in a new tab using keyboard shortcuts, and verifying the new windows/tabs open correctly.

Starting URL: https://www.rahulshettyacademy.com/AutomationPractice/

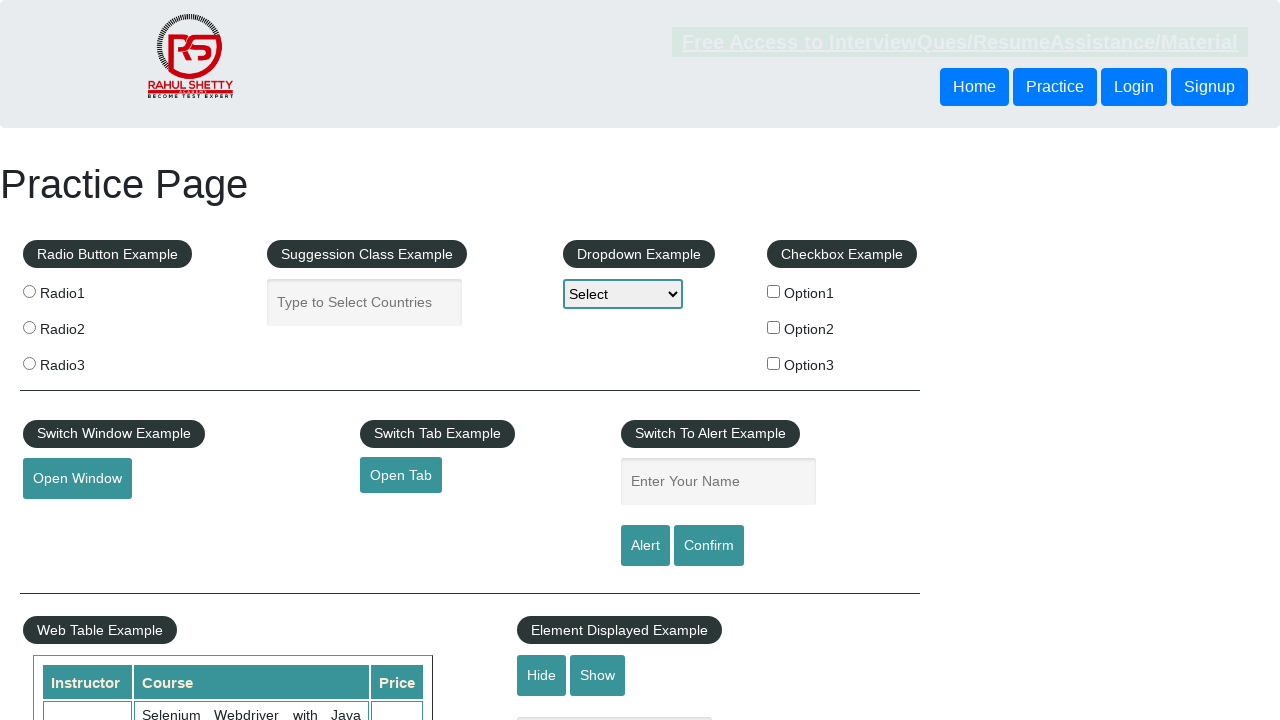

Set viewport size to 1920x1080
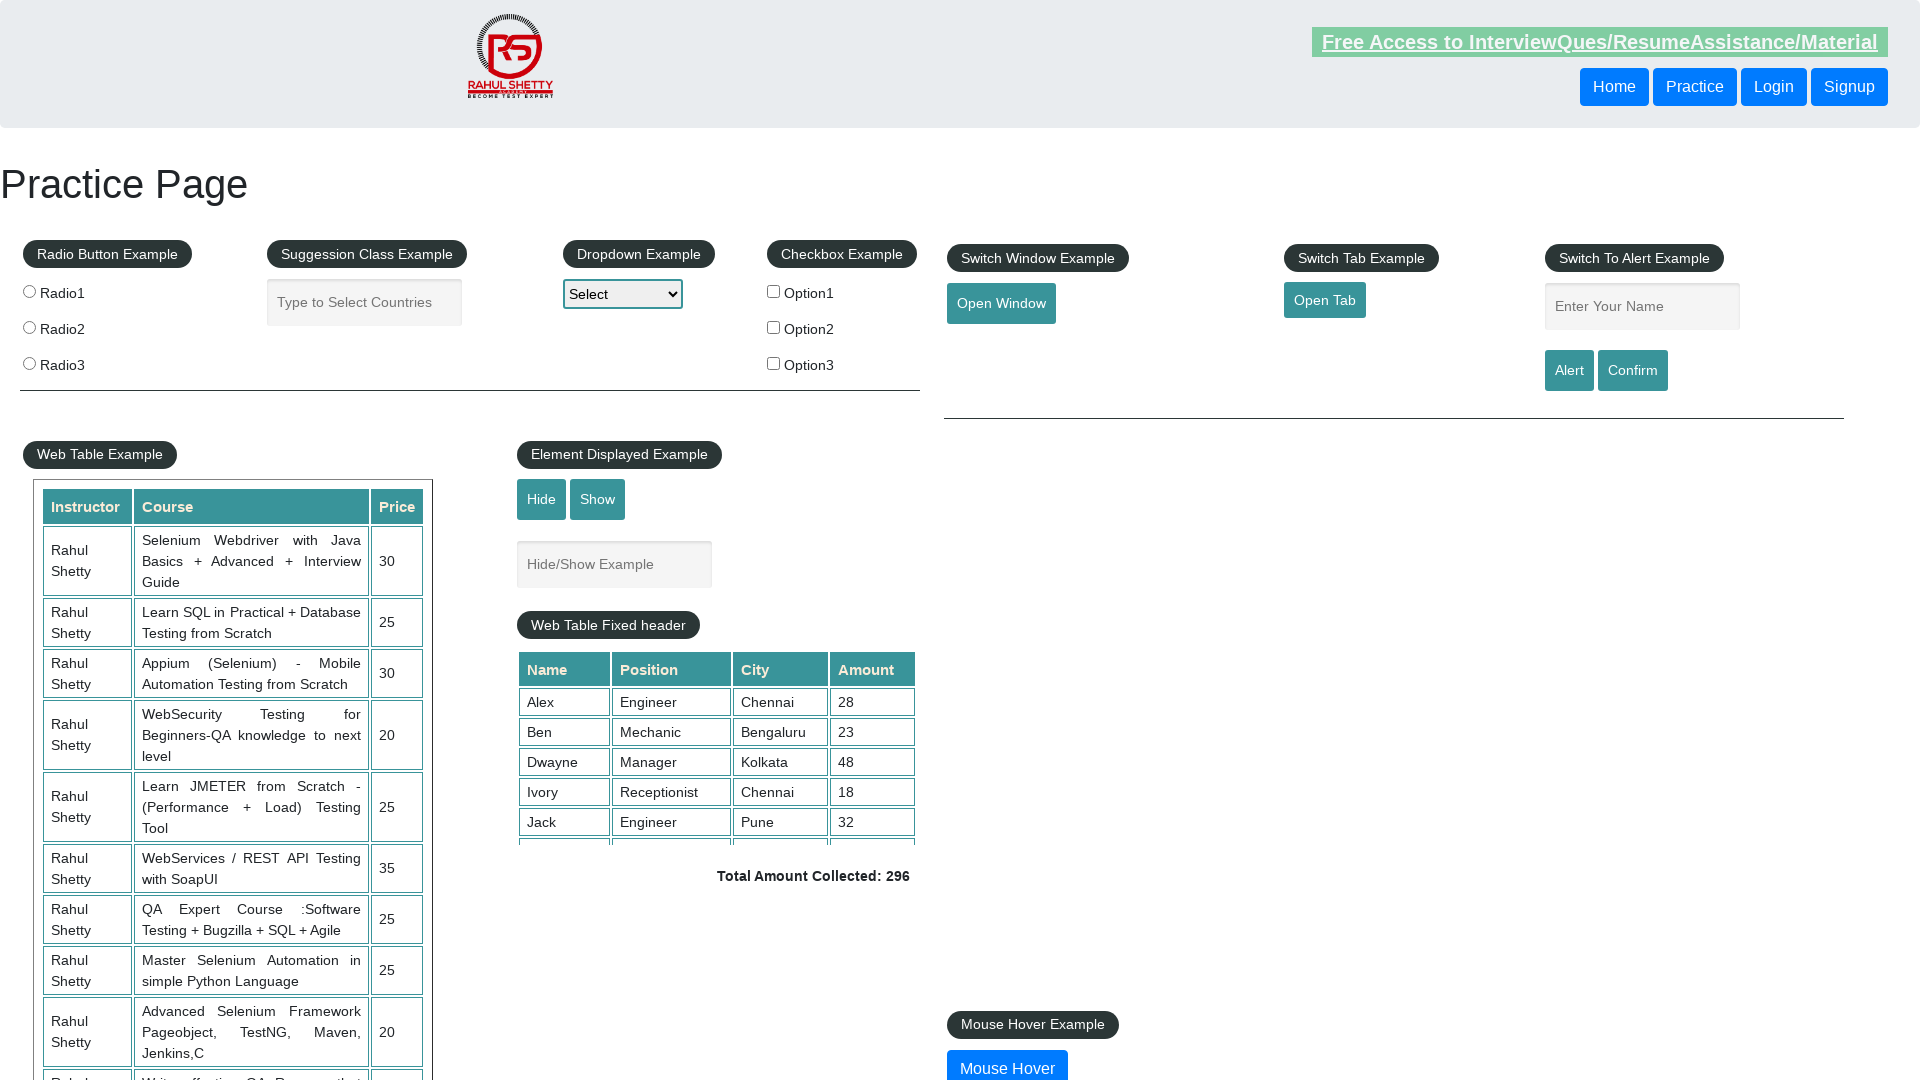

Waited for footer section (div#gf-BIG) to load
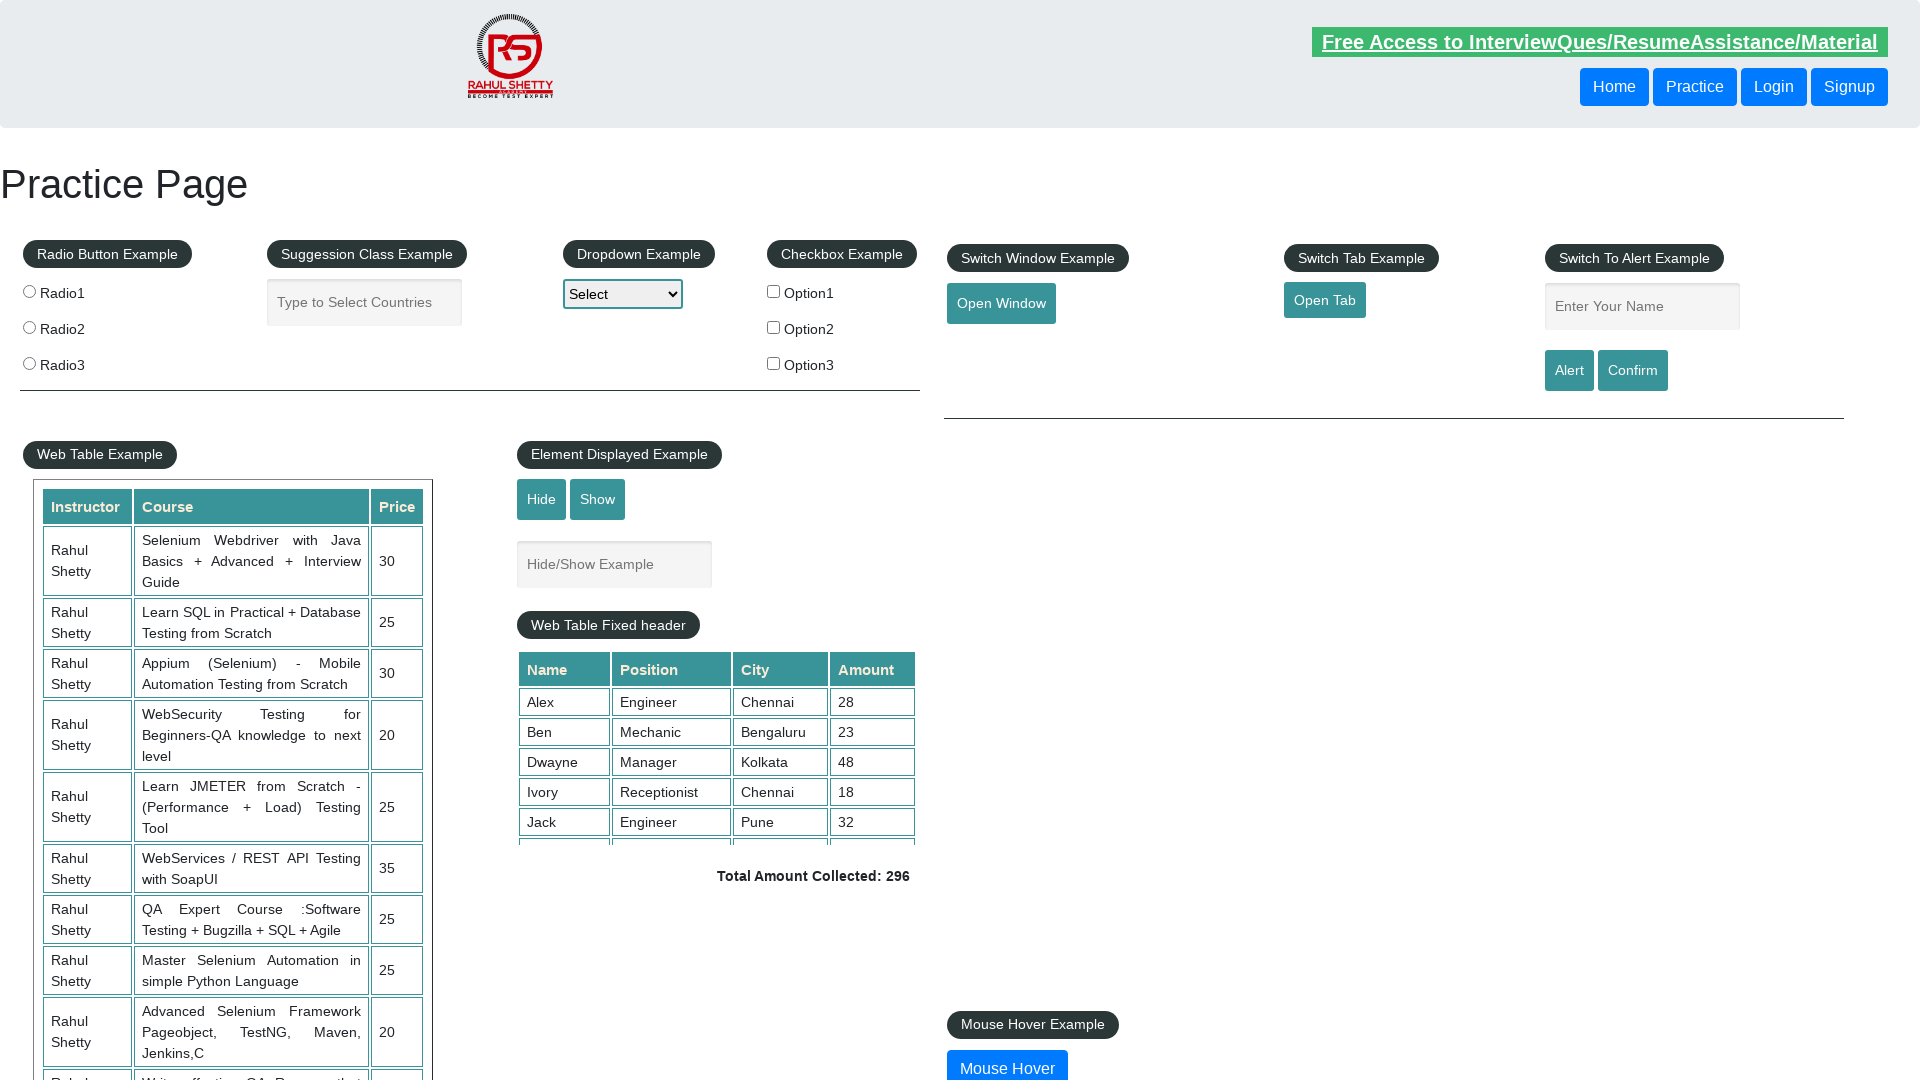

Located footer section element
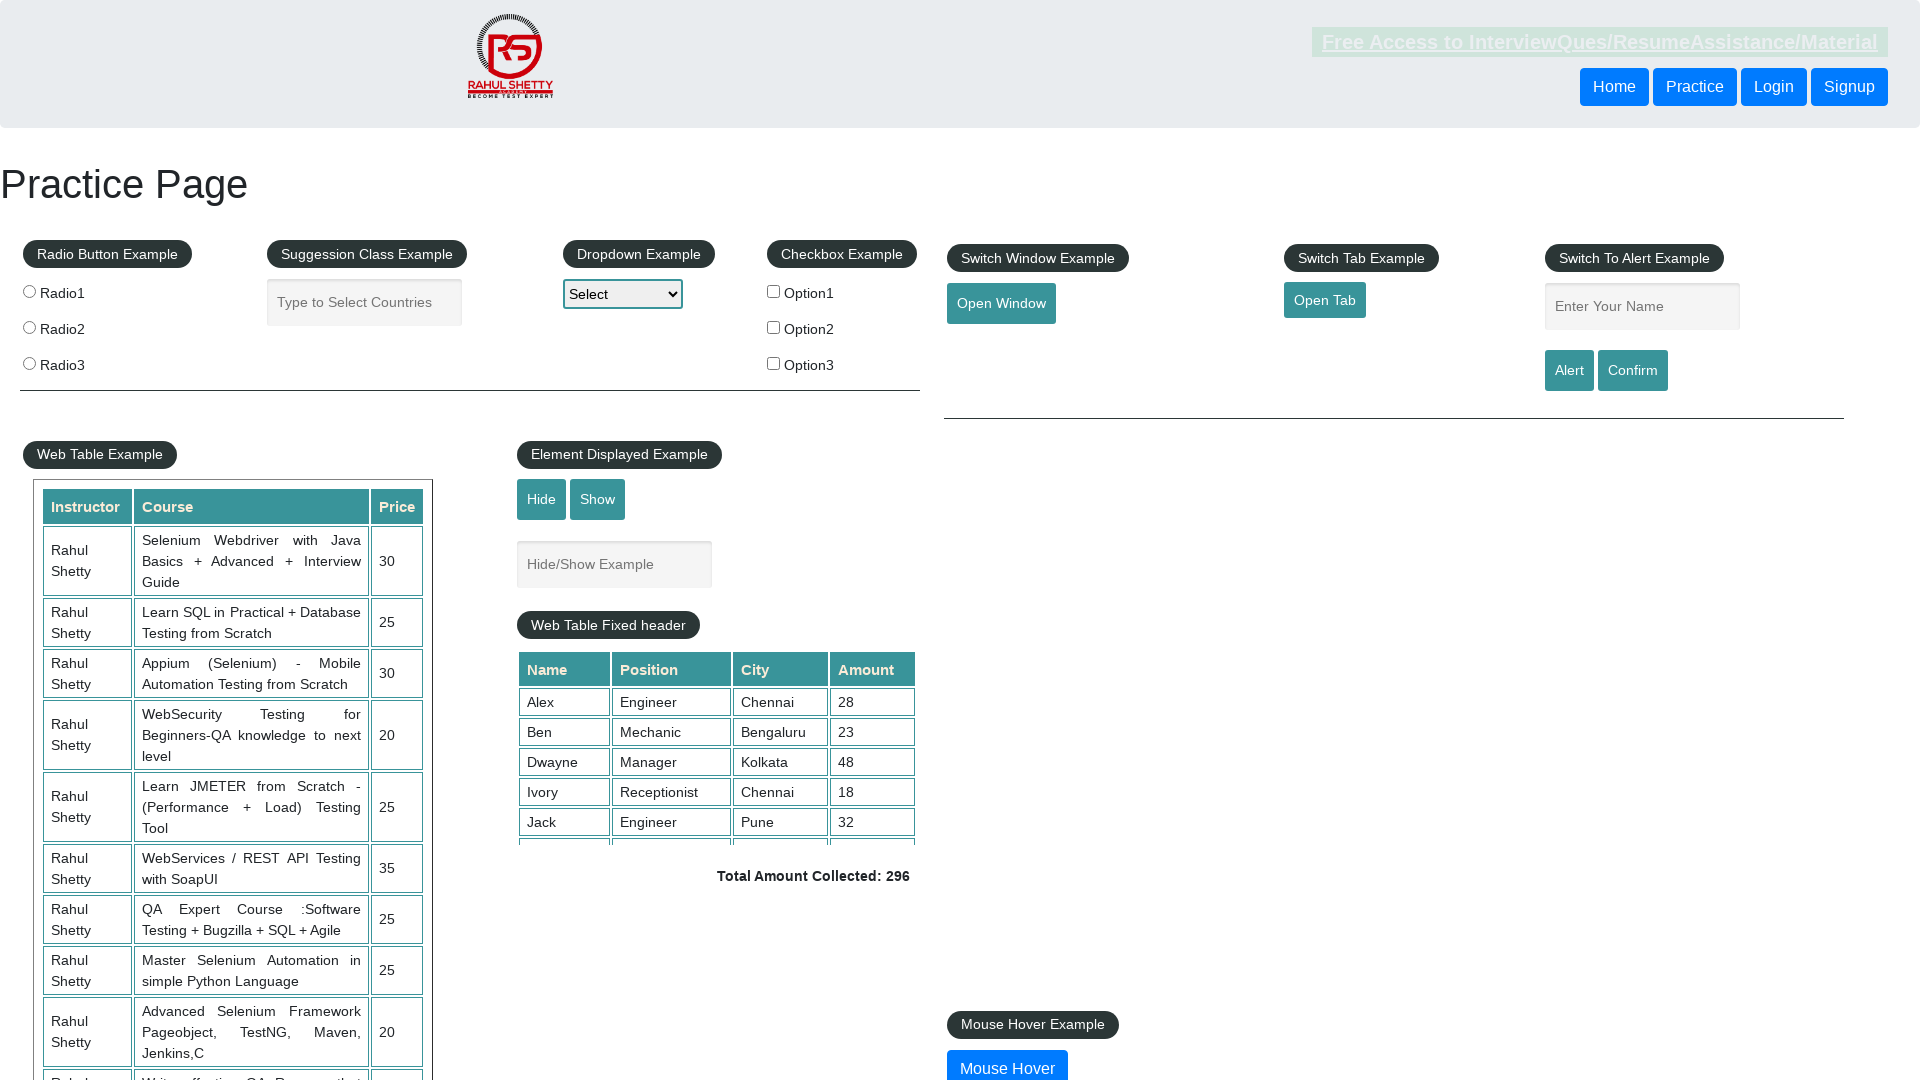

Located first column of footer table
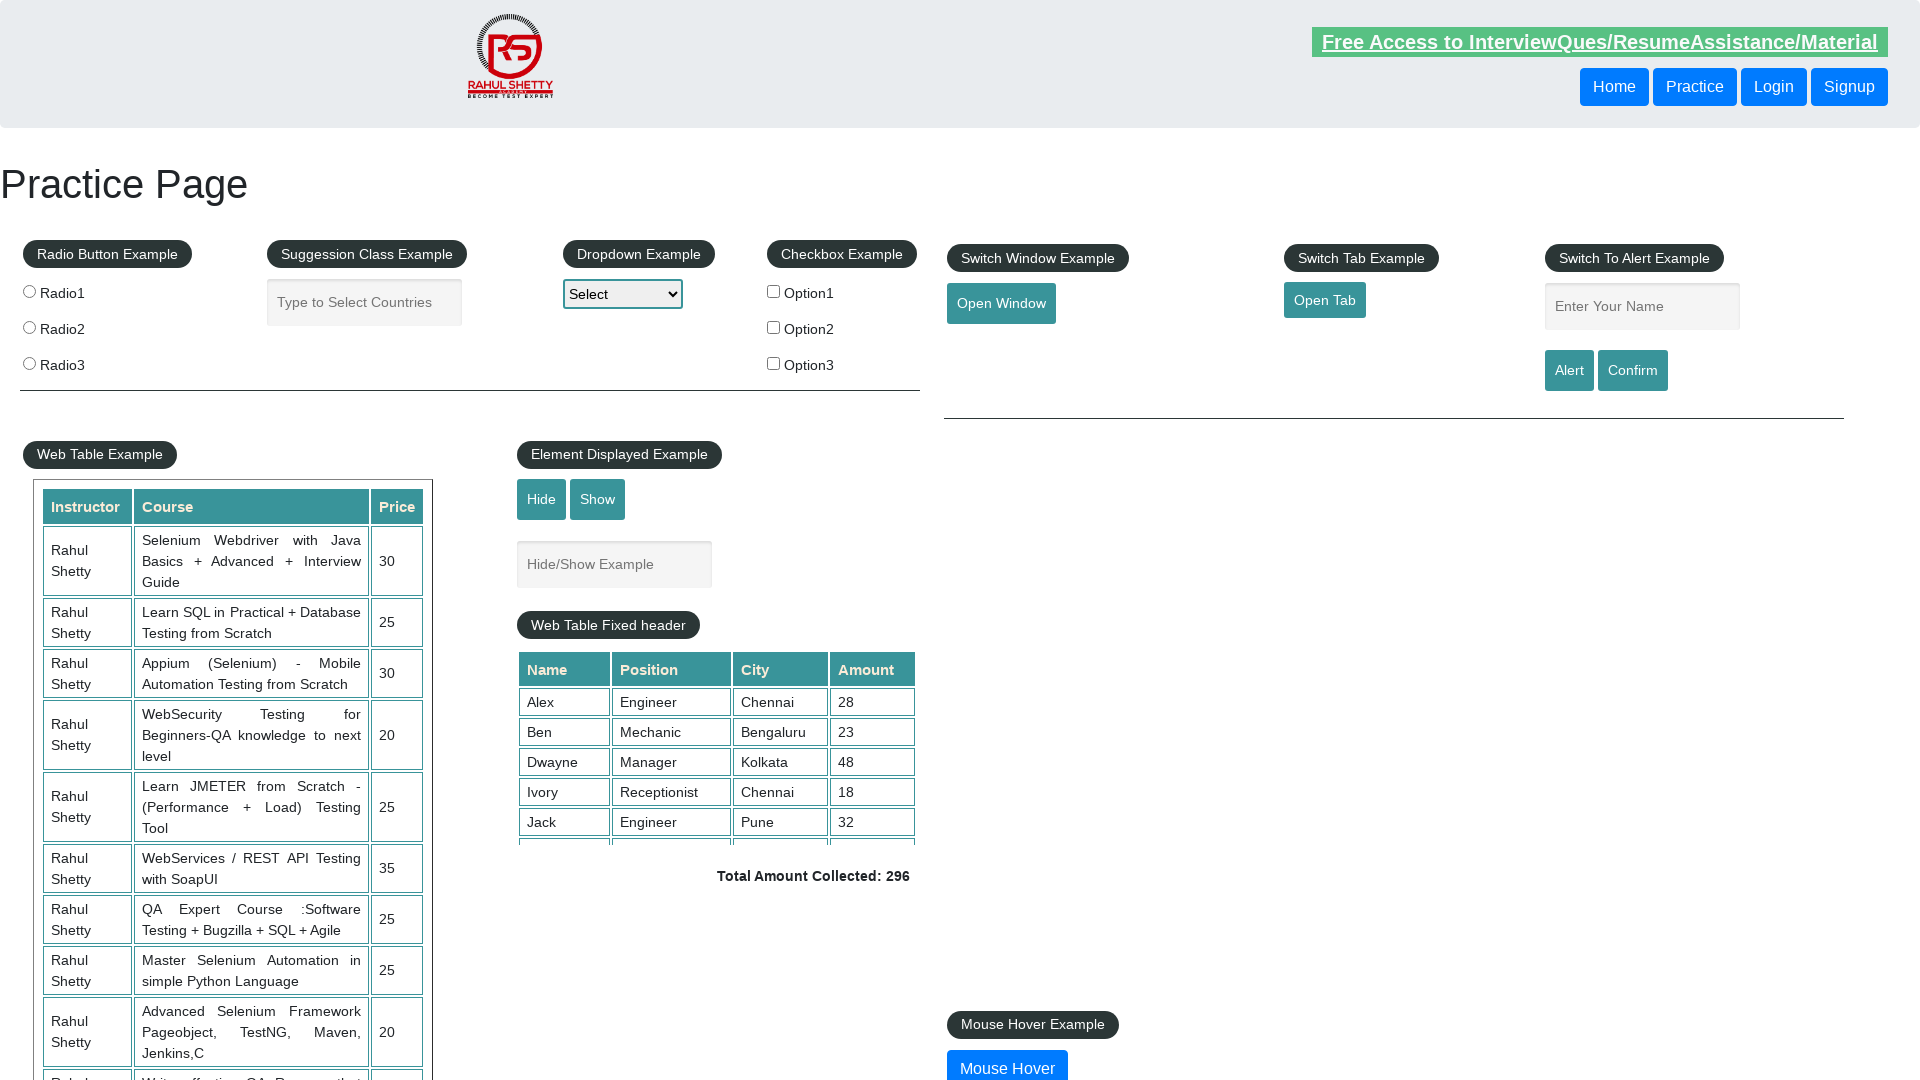

Located all links in first footer column
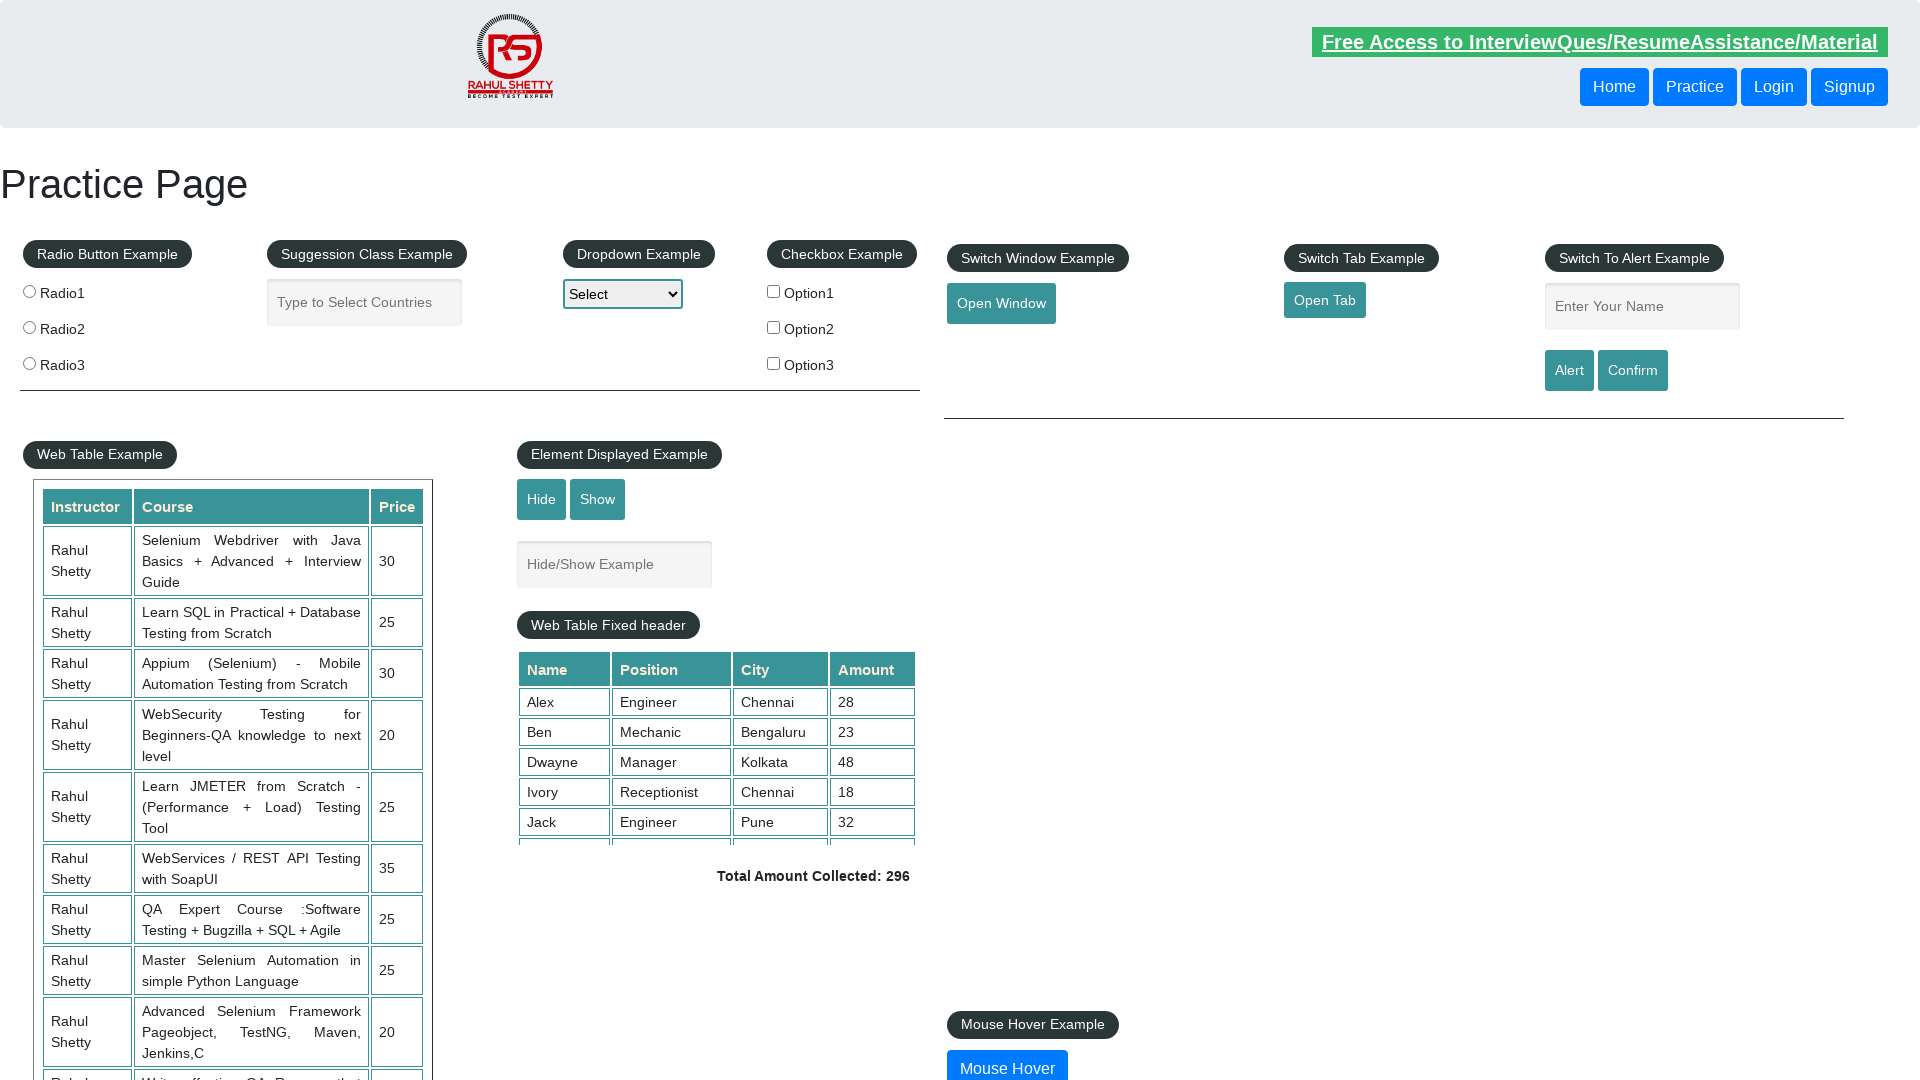

Found 5 total links in first footer column
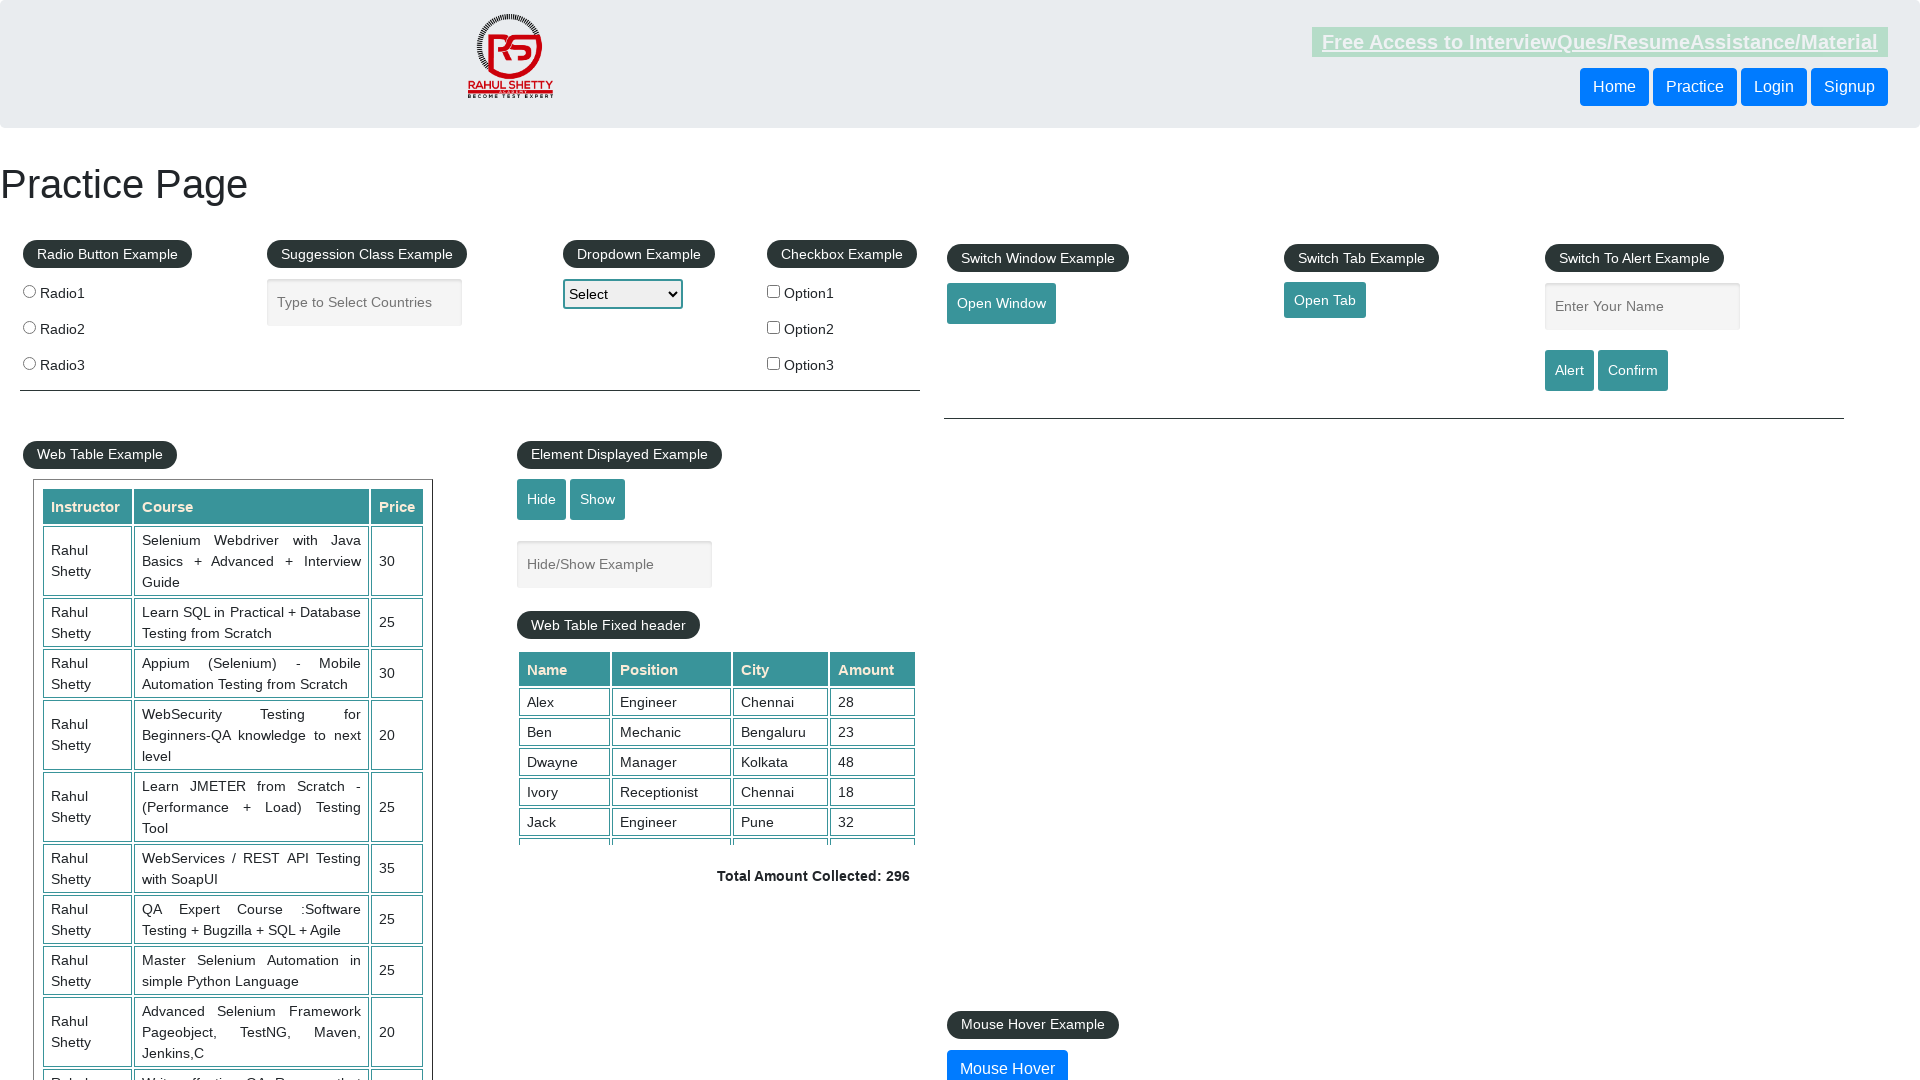

Opened link 1 in new tab using Ctrl+Click at (68, 880) on div#gf-BIG >> xpath=//table/tbody/tr/td[1]/ul >> a >> nth=1
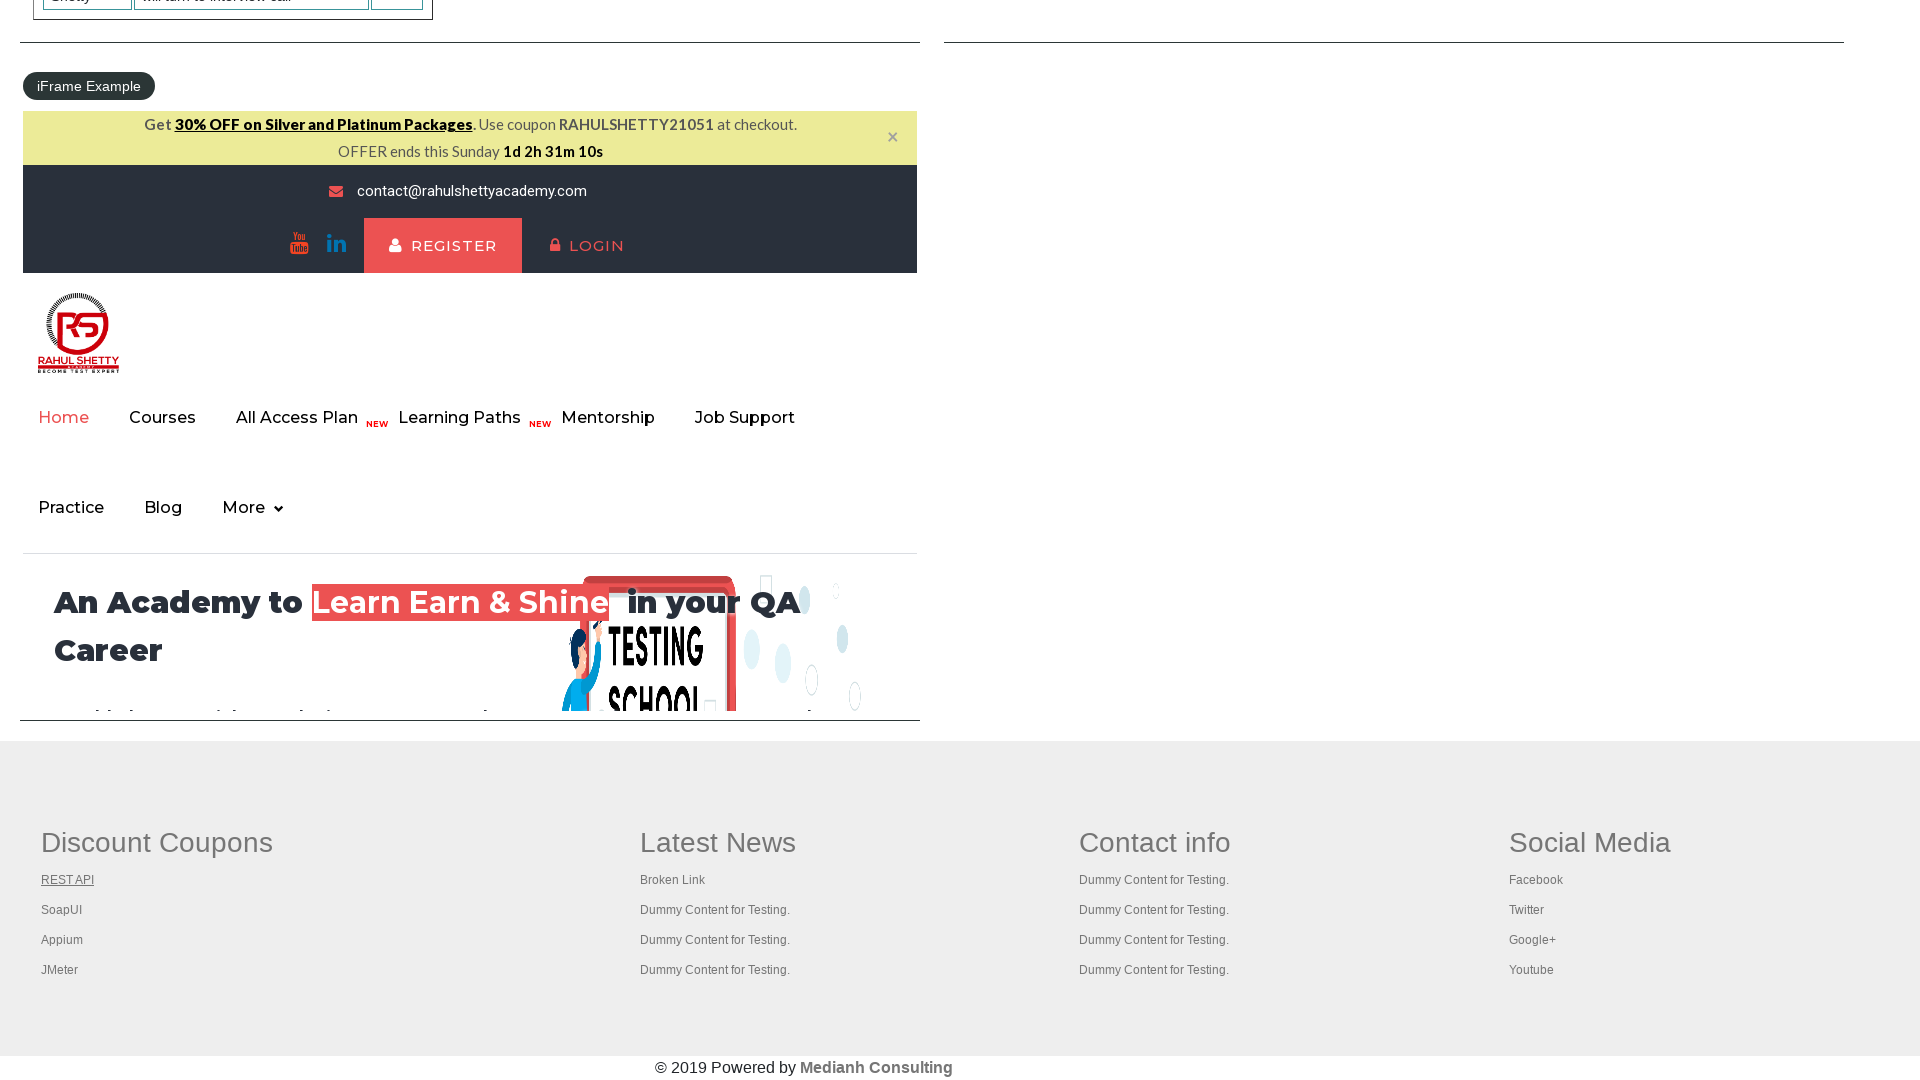

Waited 500ms after opening link 1
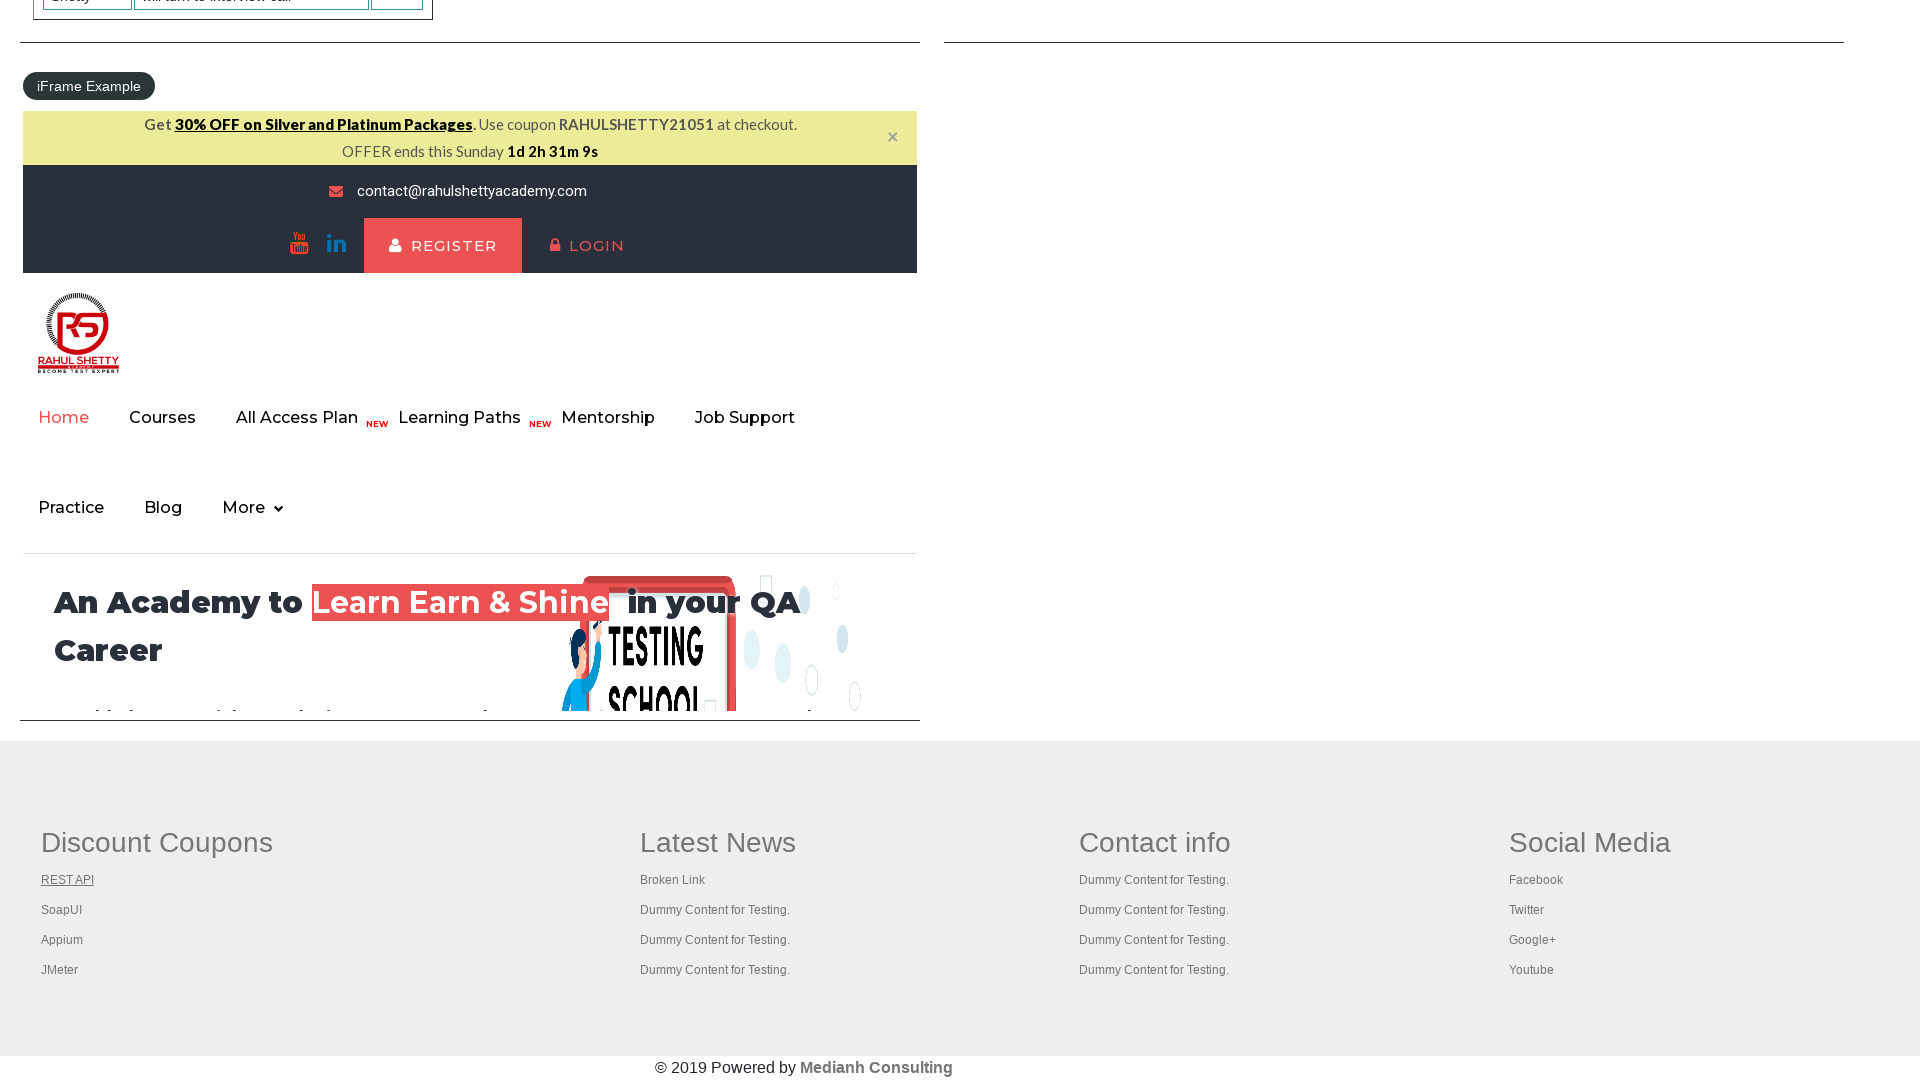

Opened link 2 in new tab using Ctrl+Click at (62, 910) on div#gf-BIG >> xpath=//table/tbody/tr/td[1]/ul >> a >> nth=2
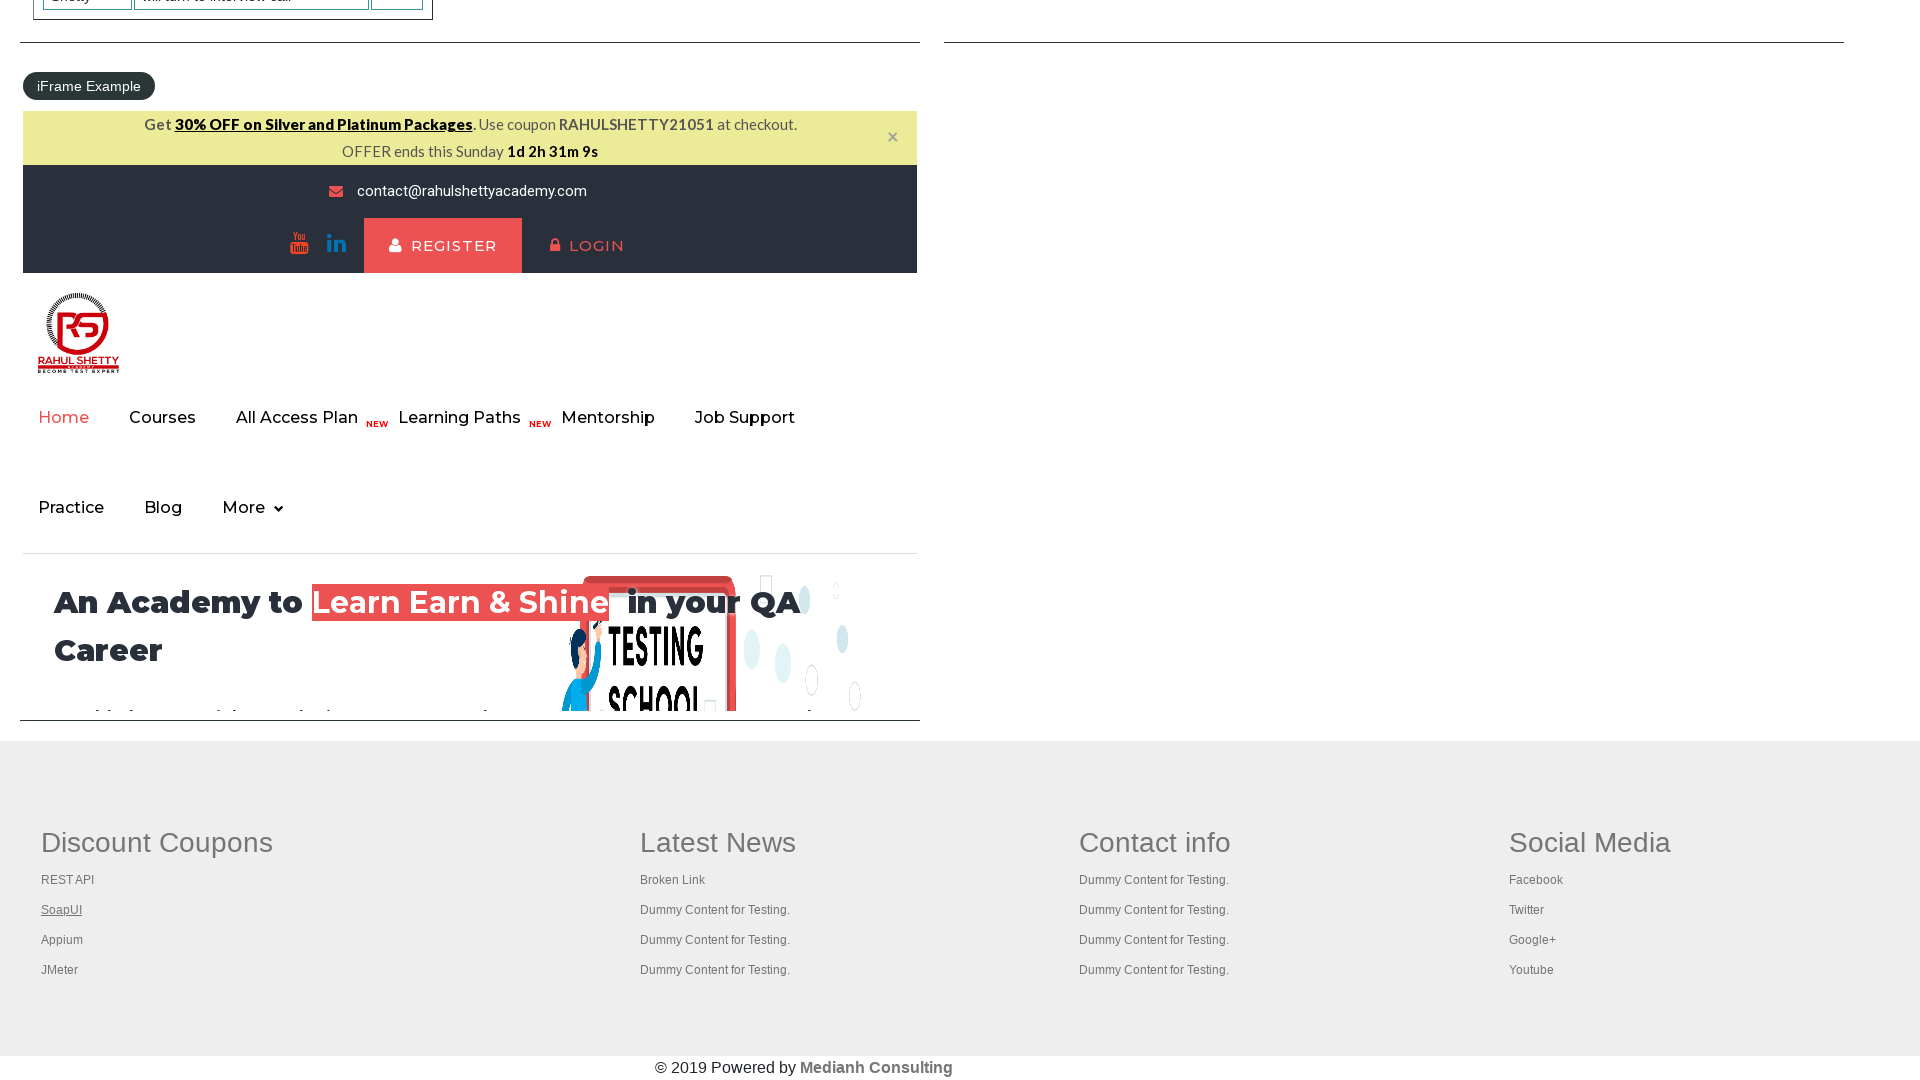

Waited 500ms after opening link 2
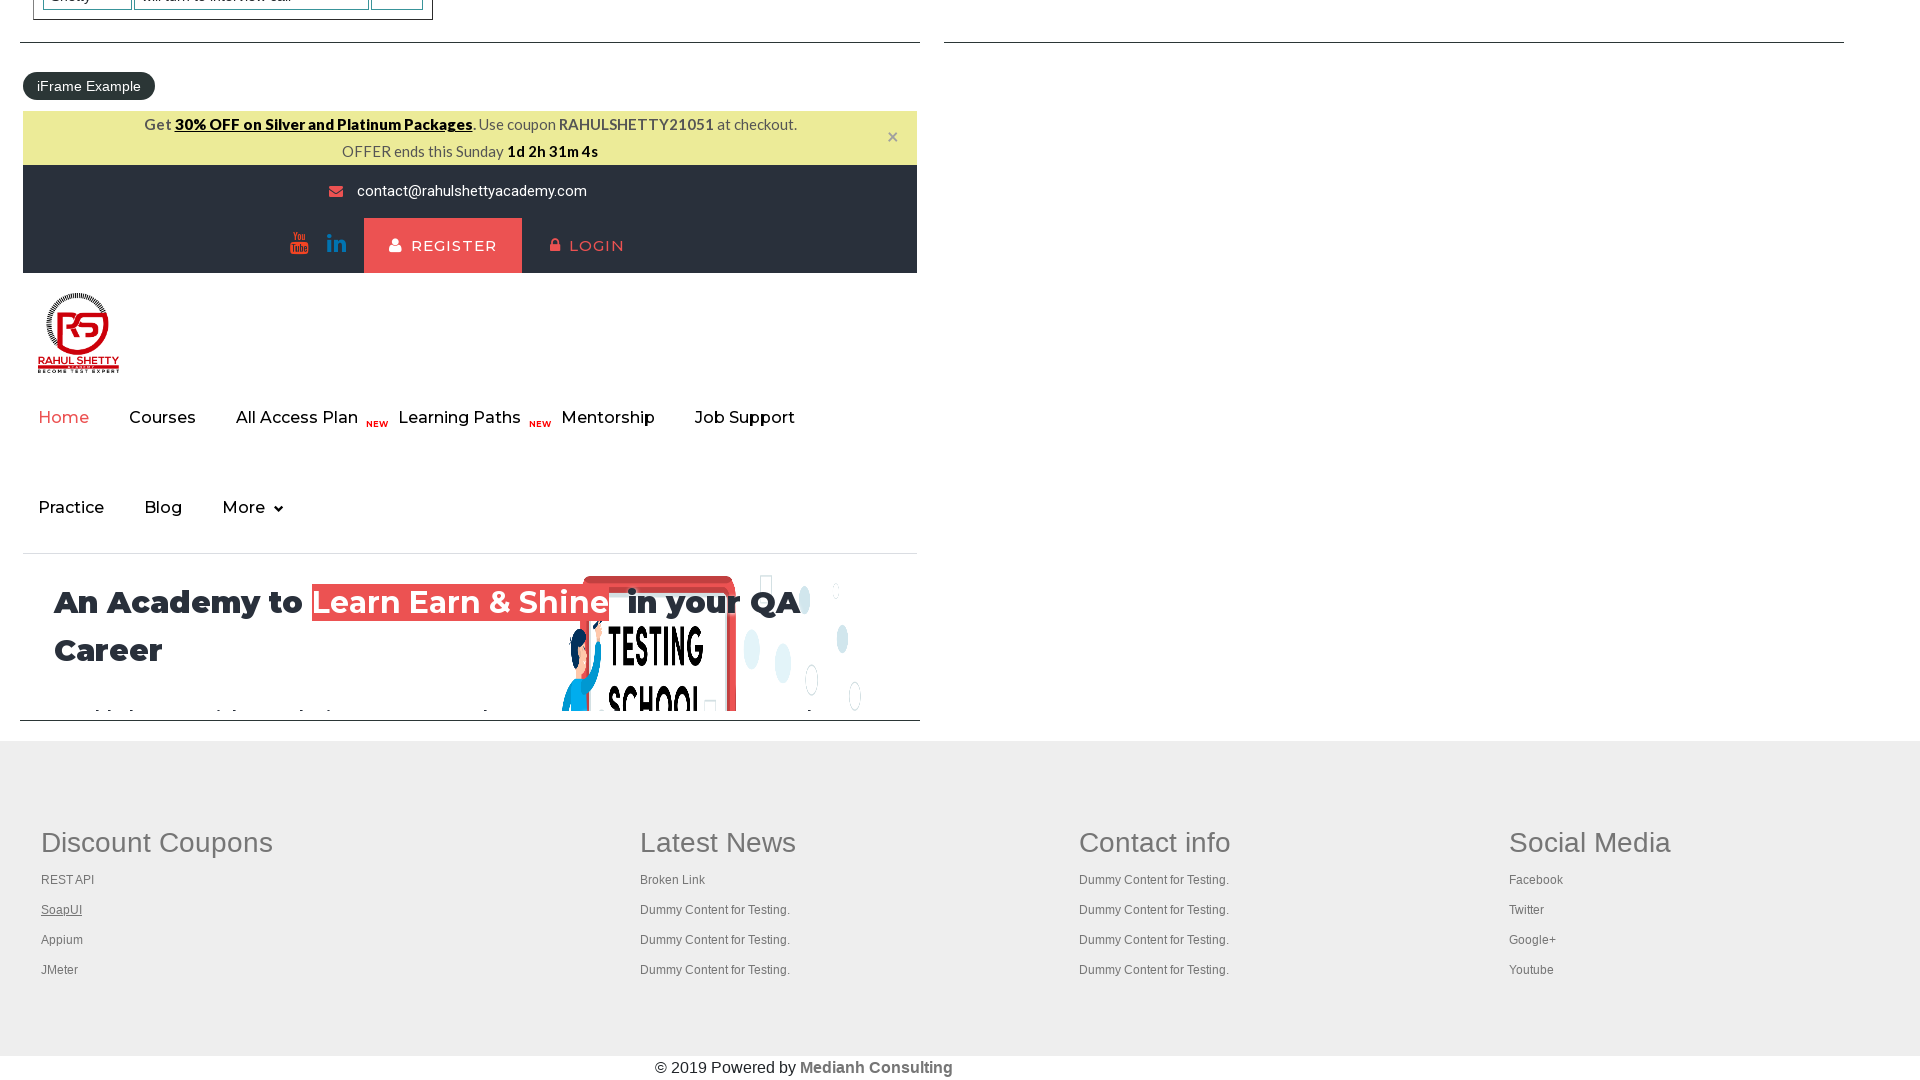

Opened link 3 in new tab using Ctrl+Click at (62, 940) on div#gf-BIG >> xpath=//table/tbody/tr/td[1]/ul >> a >> nth=3
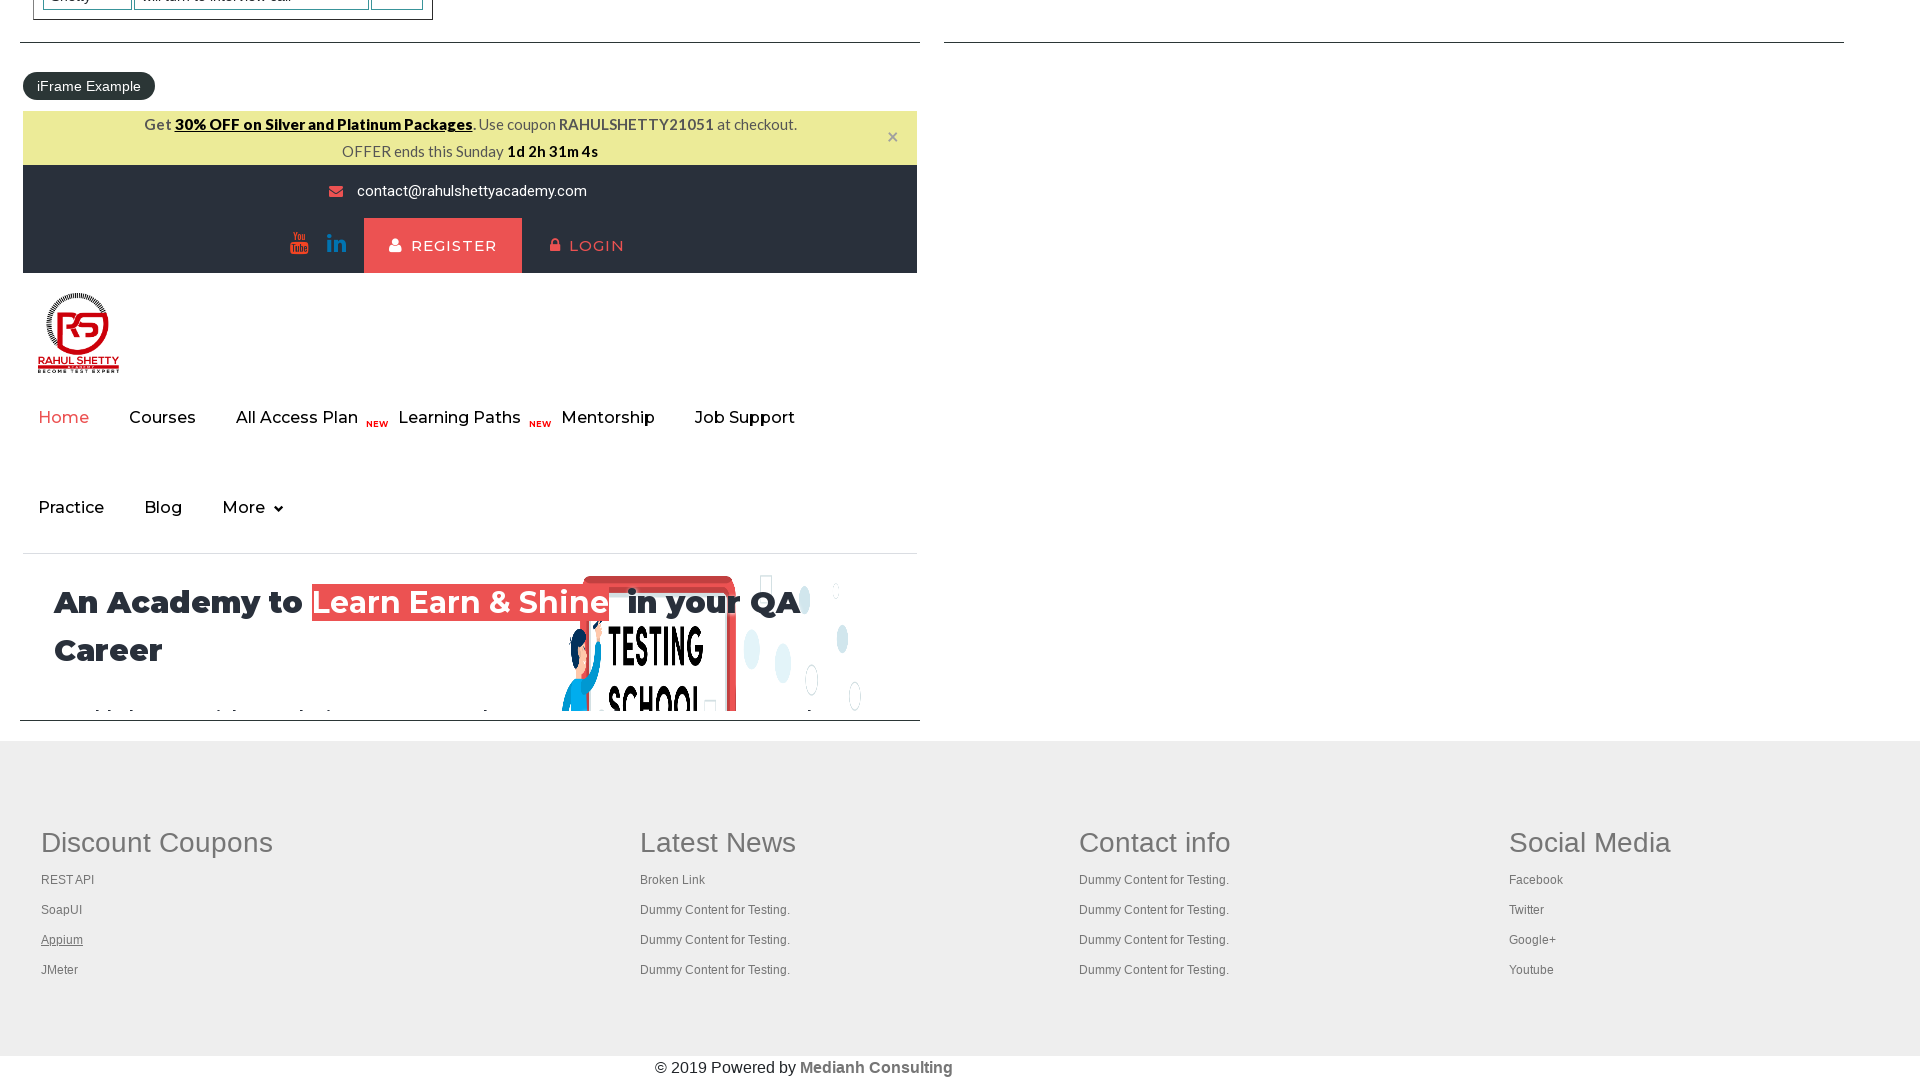

Waited 500ms after opening link 3
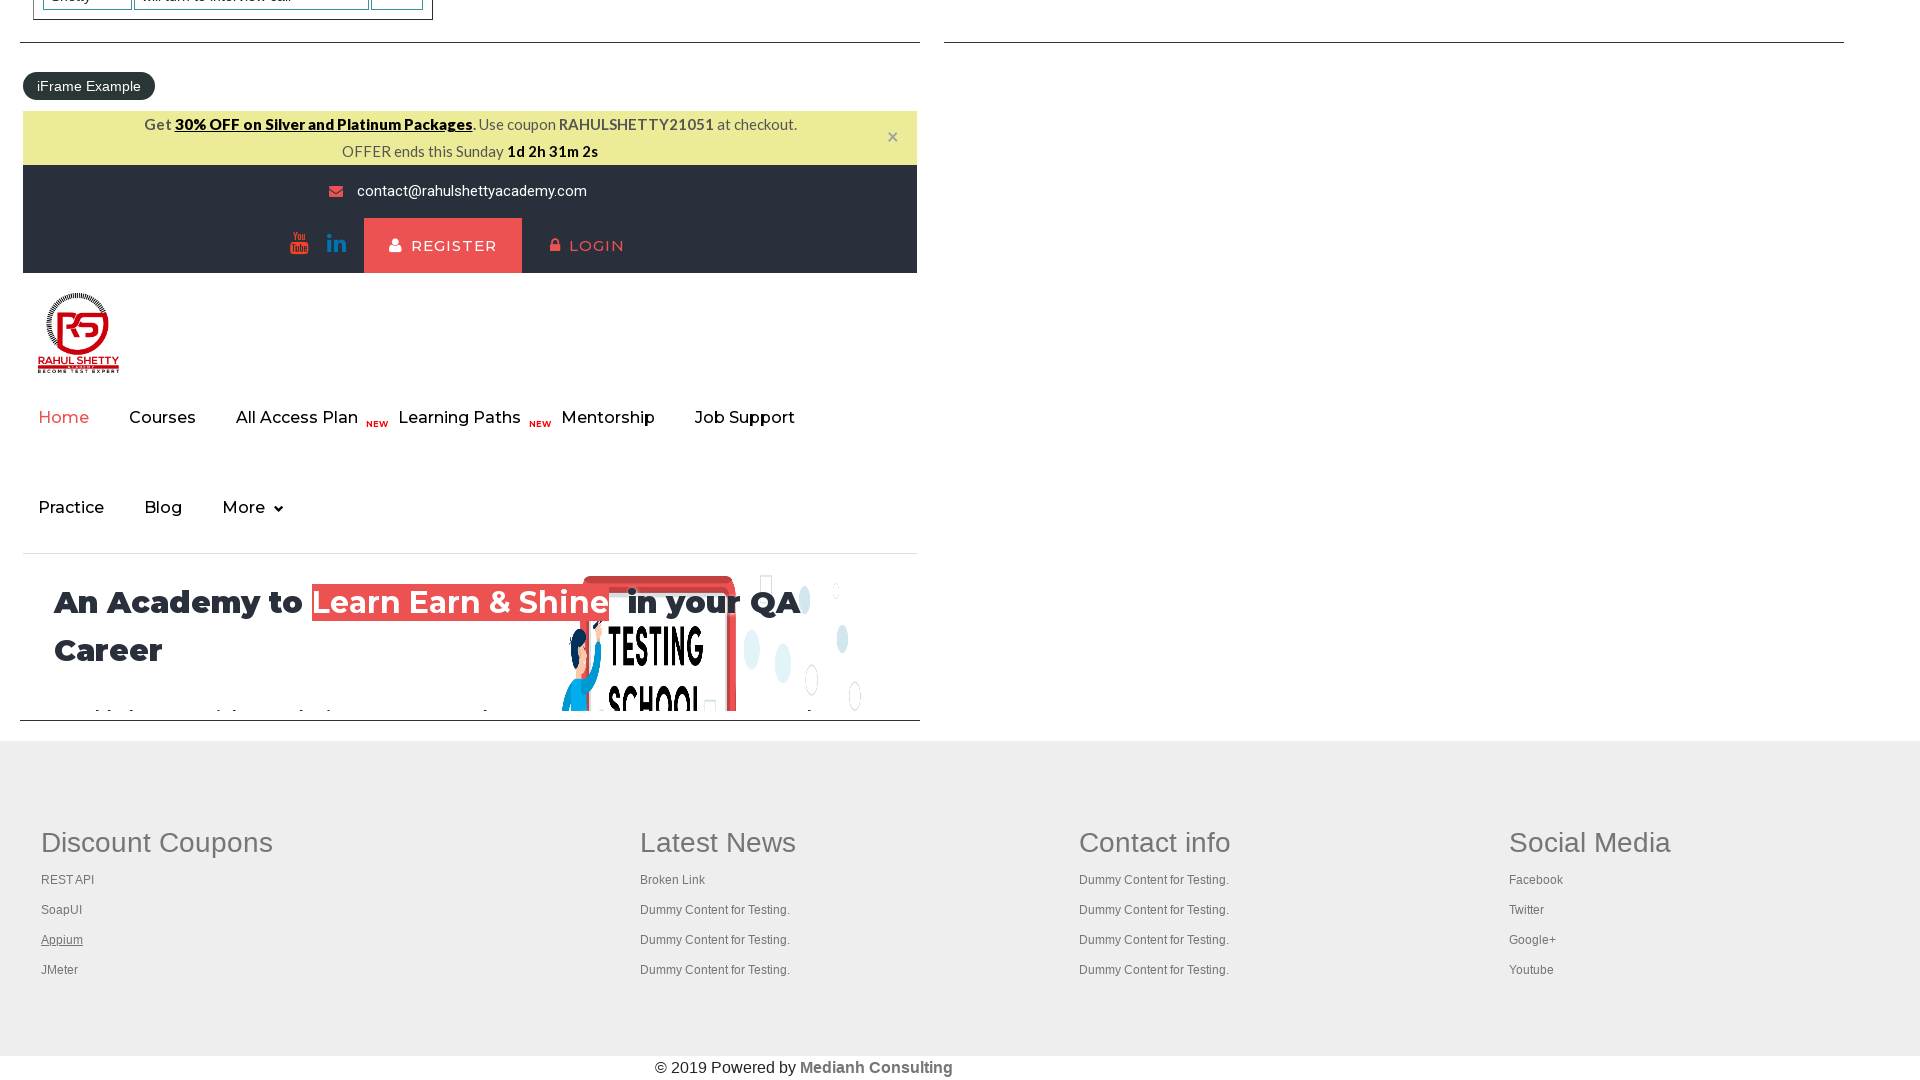

Opened link 4 in new tab using Ctrl+Click at (60, 970) on div#gf-BIG >> xpath=//table/tbody/tr/td[1]/ul >> a >> nth=4
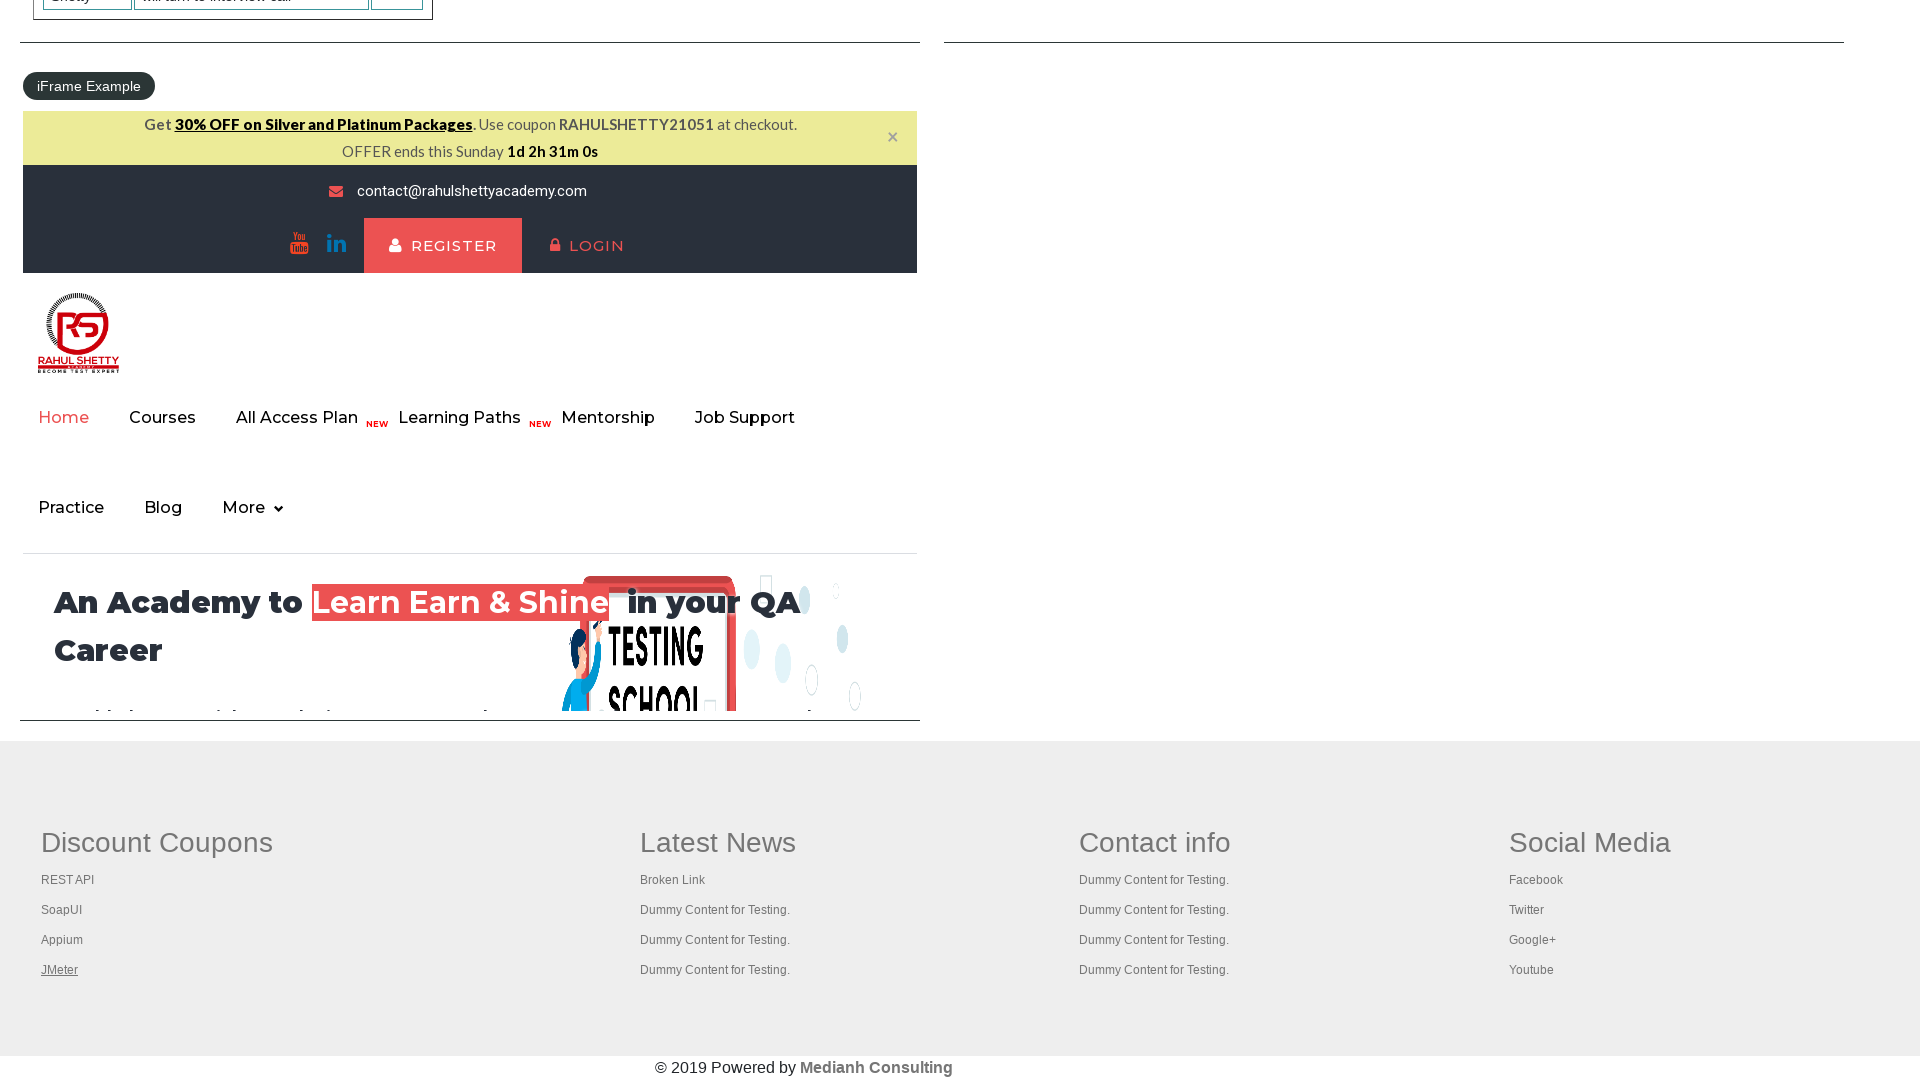

Waited 500ms after opening link 4
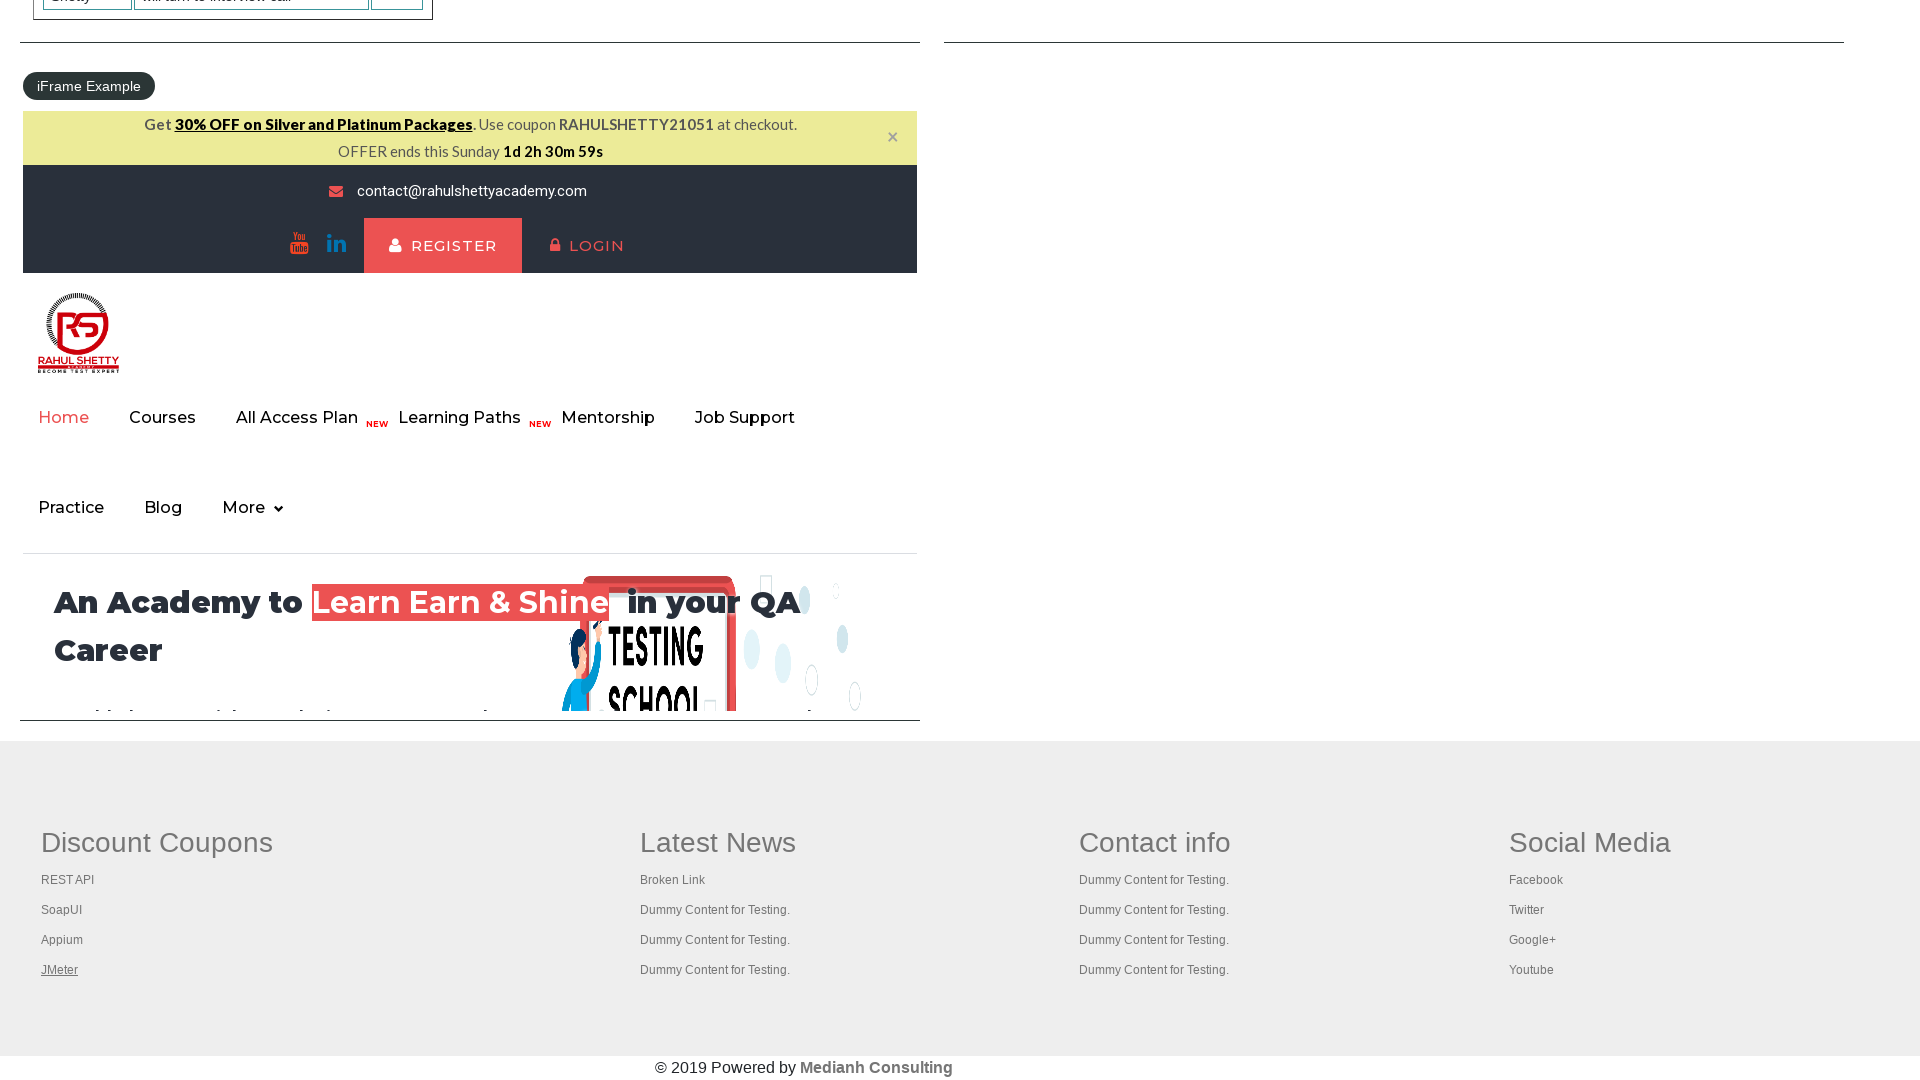

Waited 1000ms for all tabs to fully open
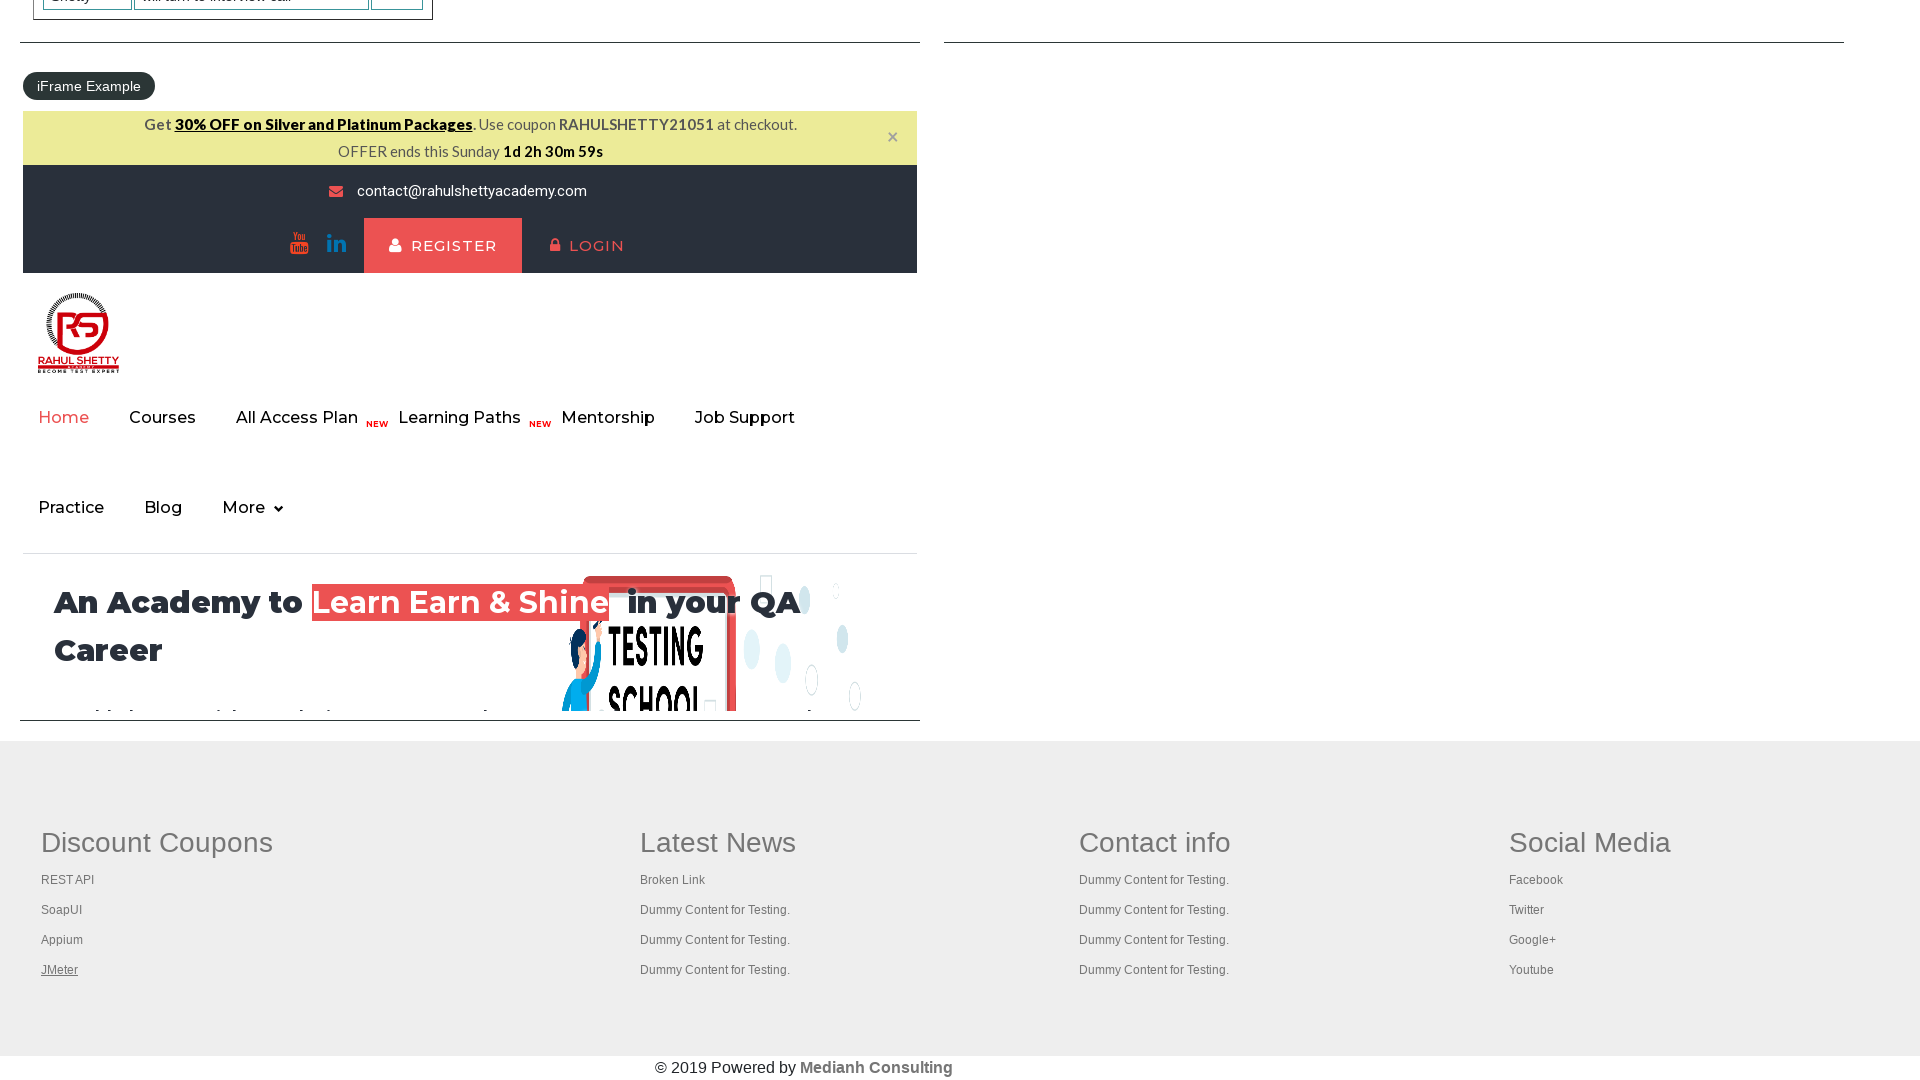

Retrieved all open pages/tabs (total: 5)
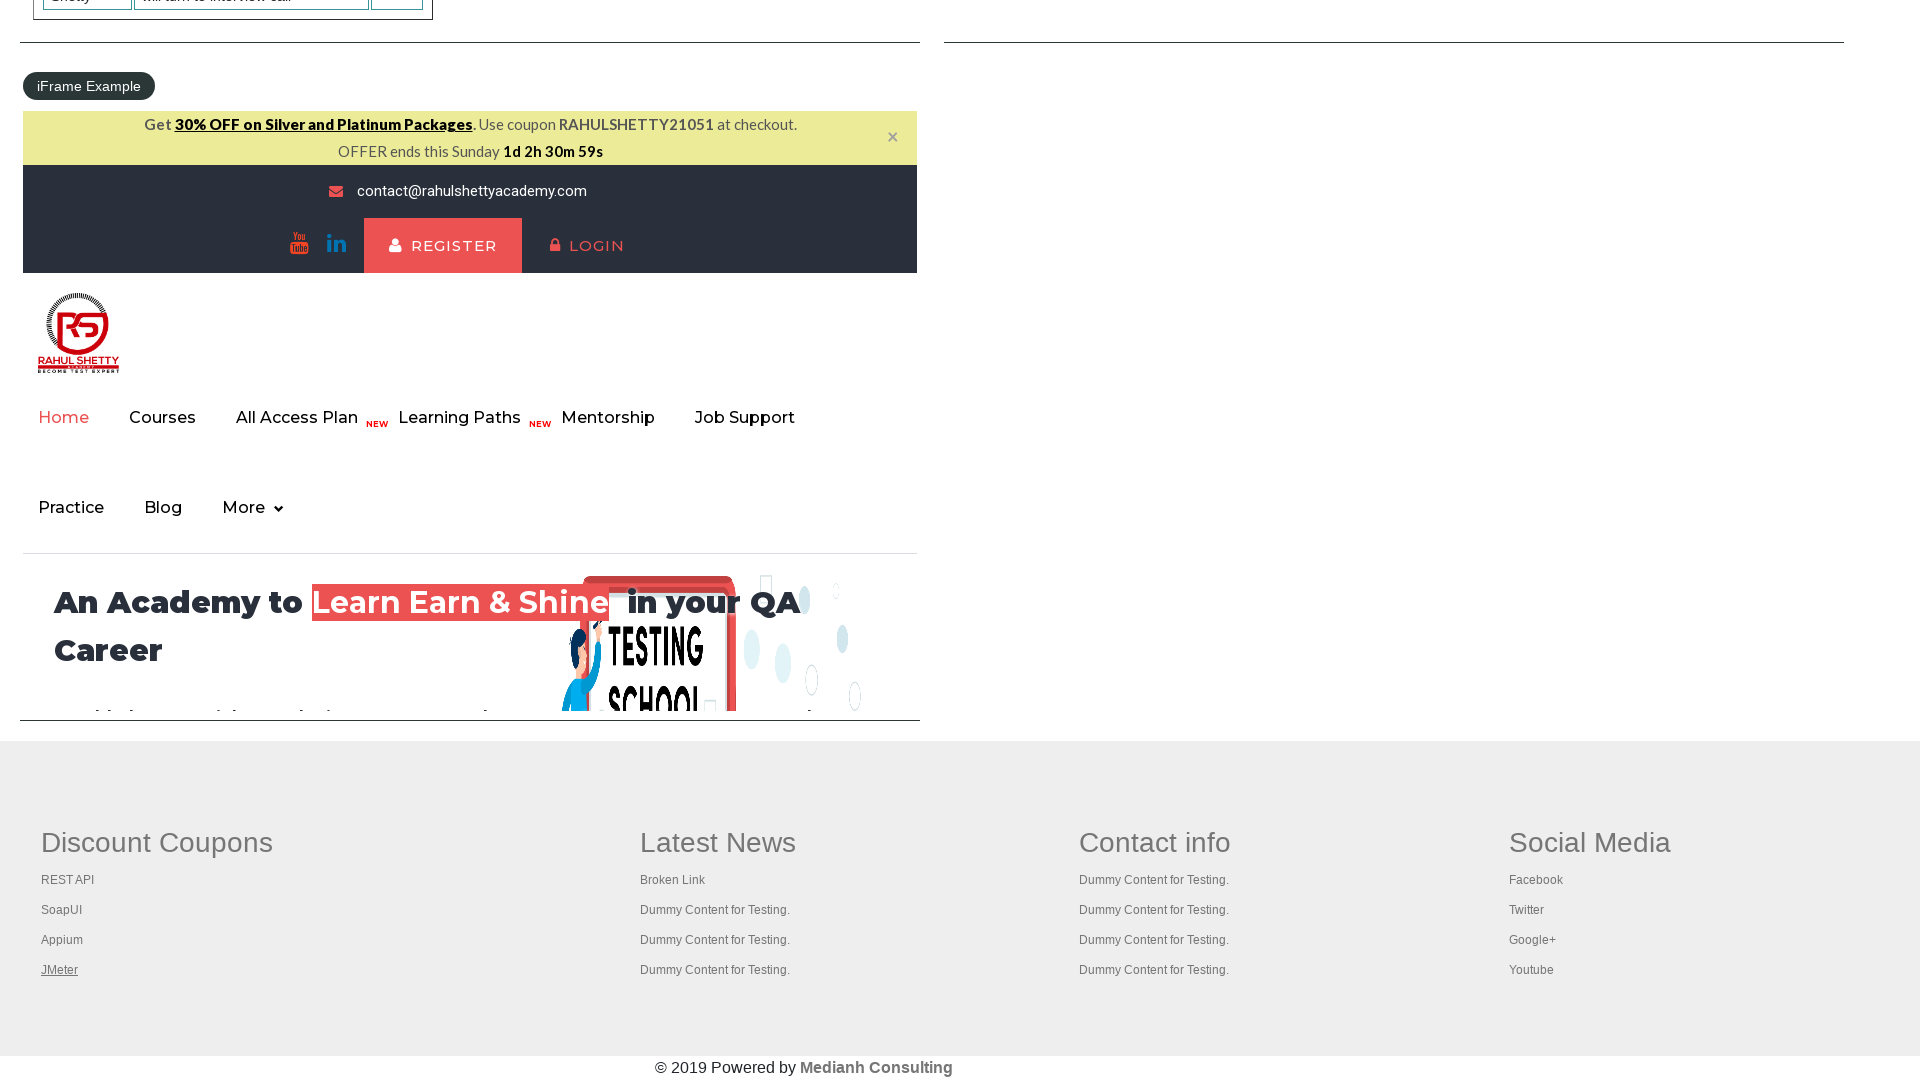

Brought a page/tab to front
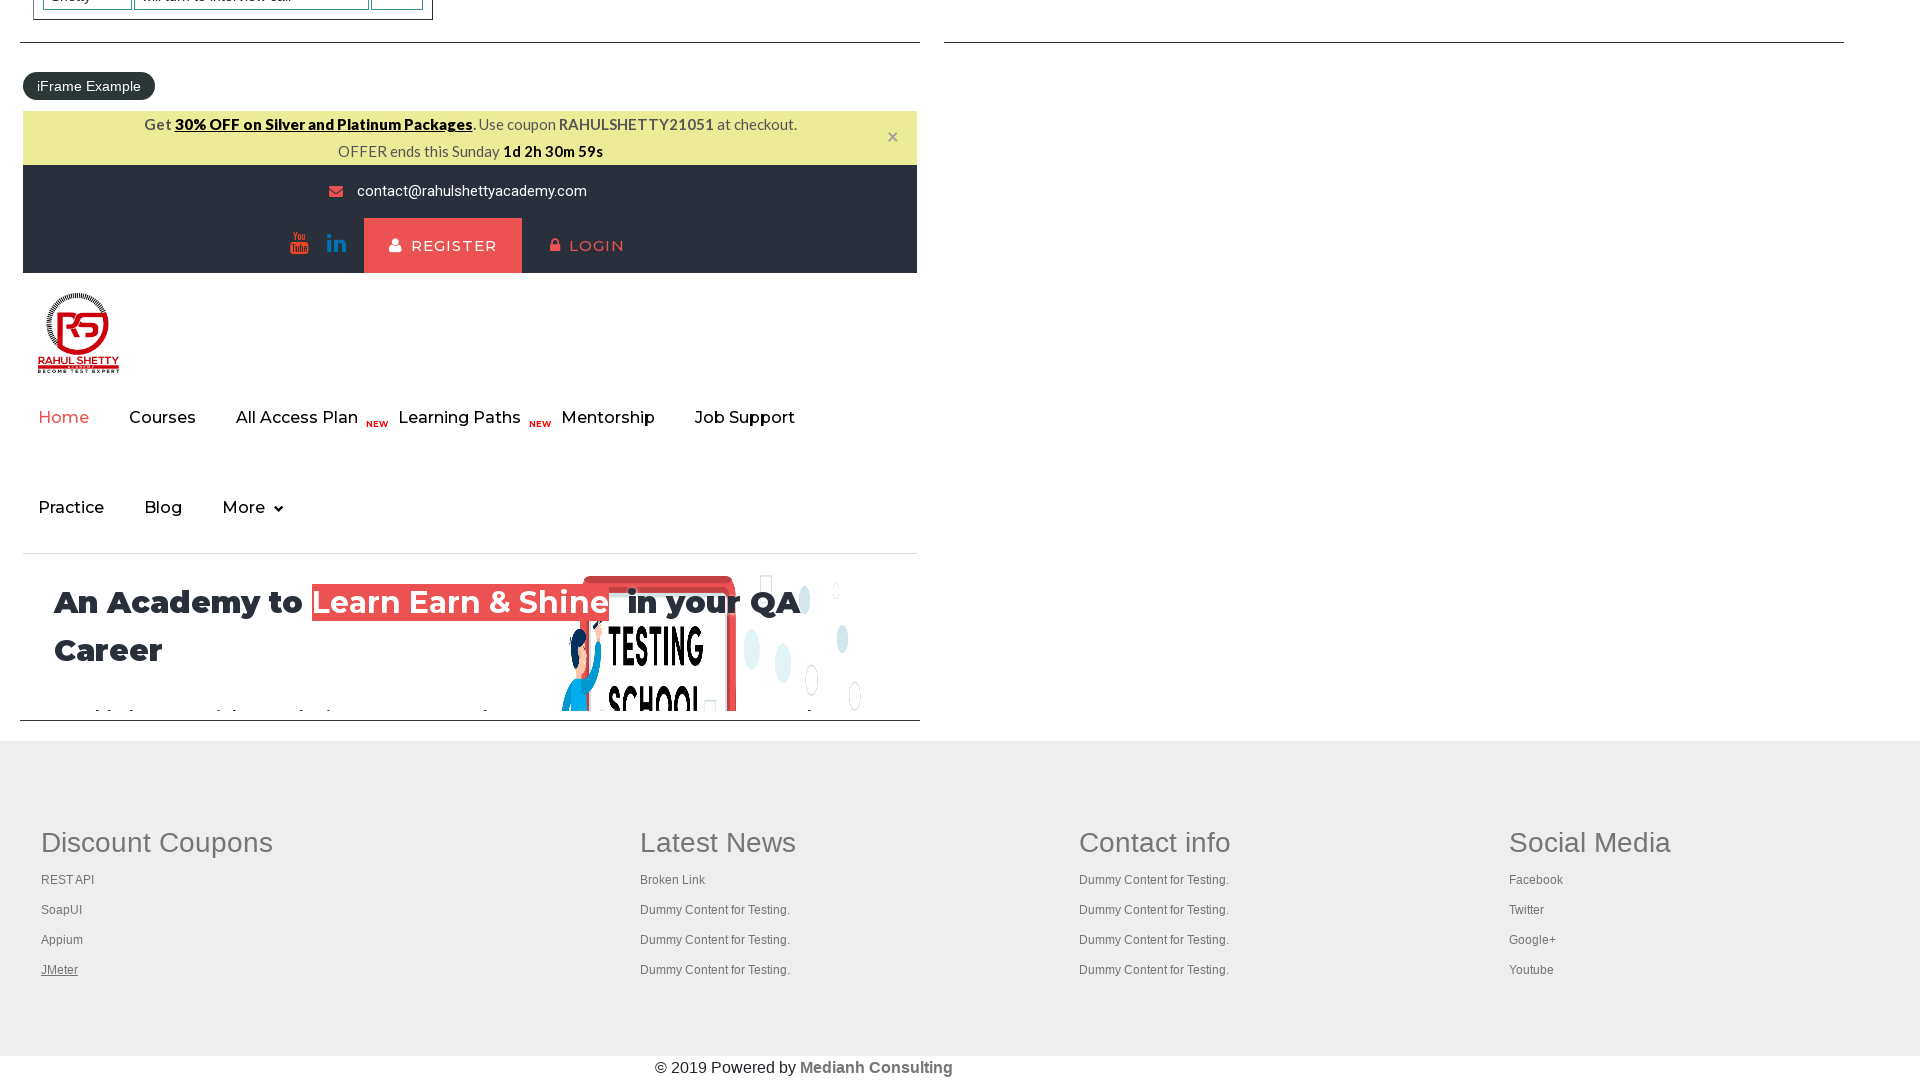

Verified page loaded with domcontentloaded state
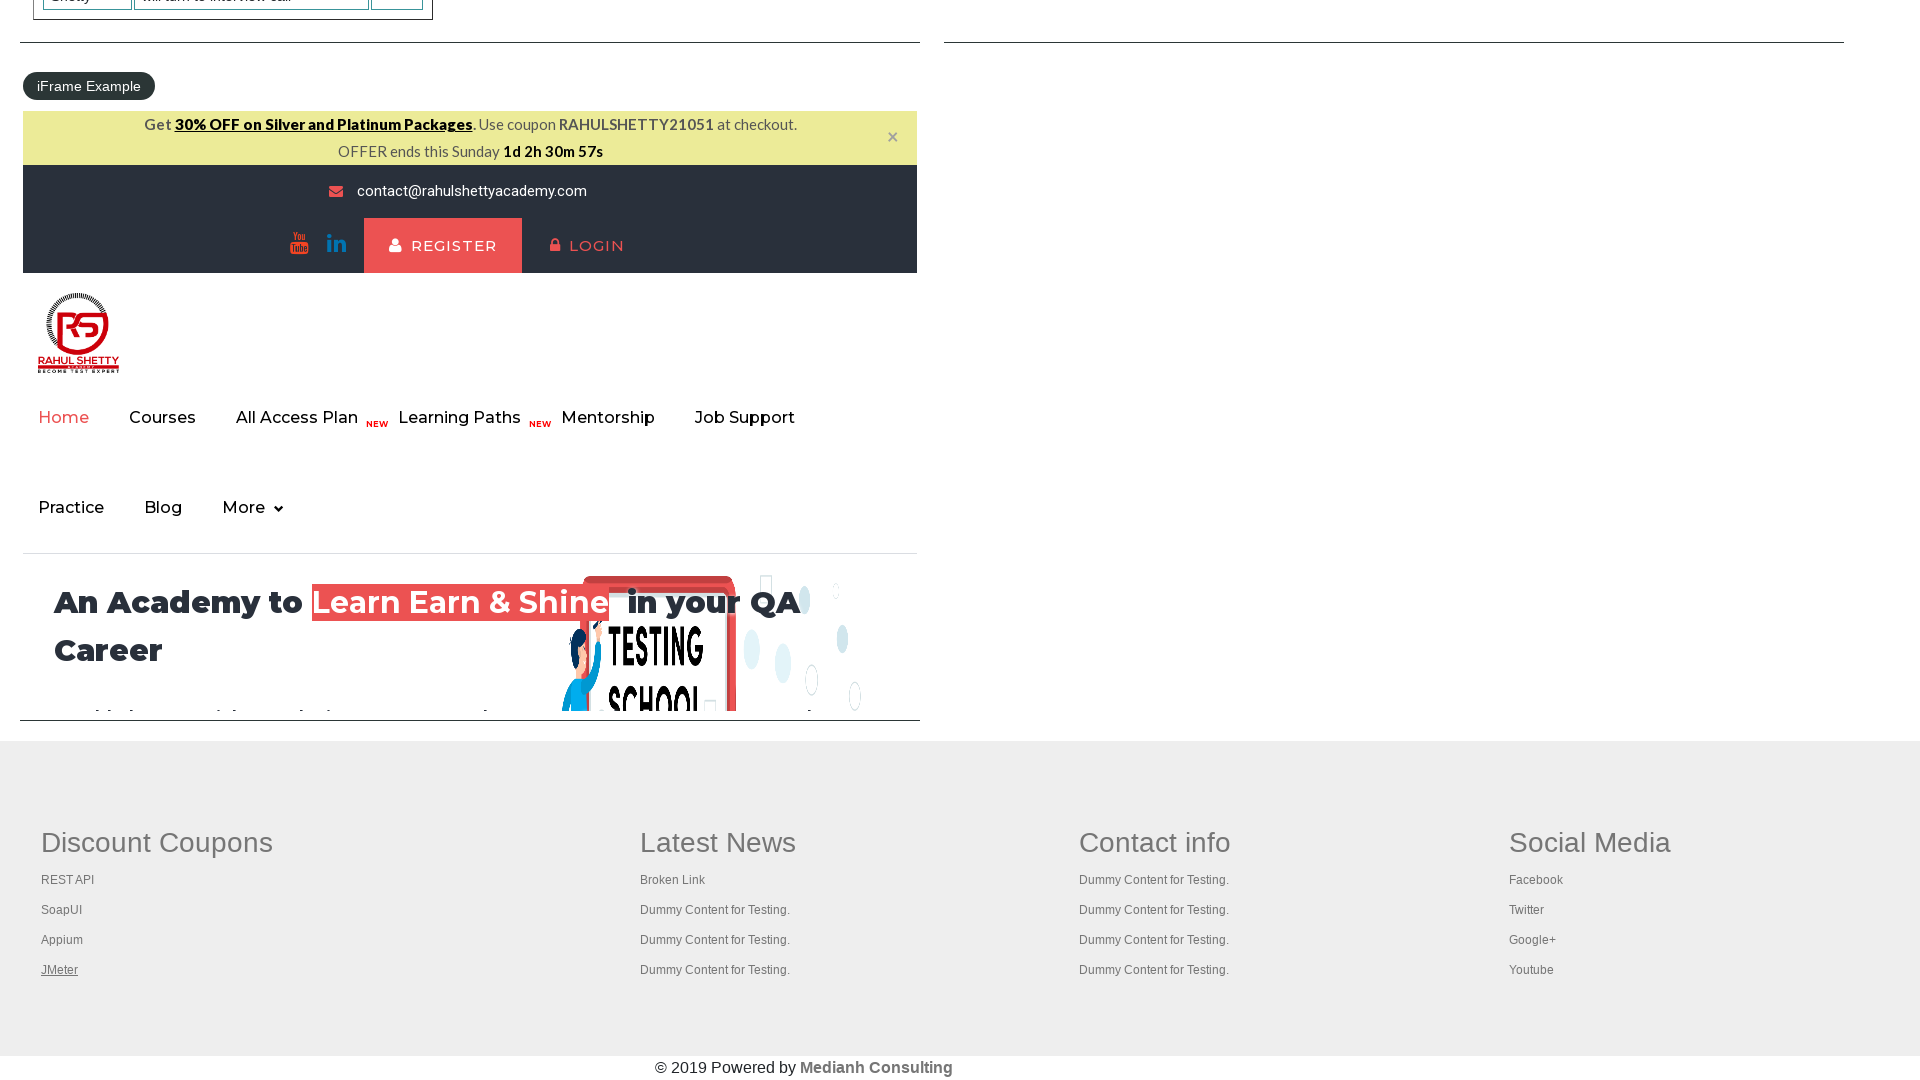

Brought a page/tab to front
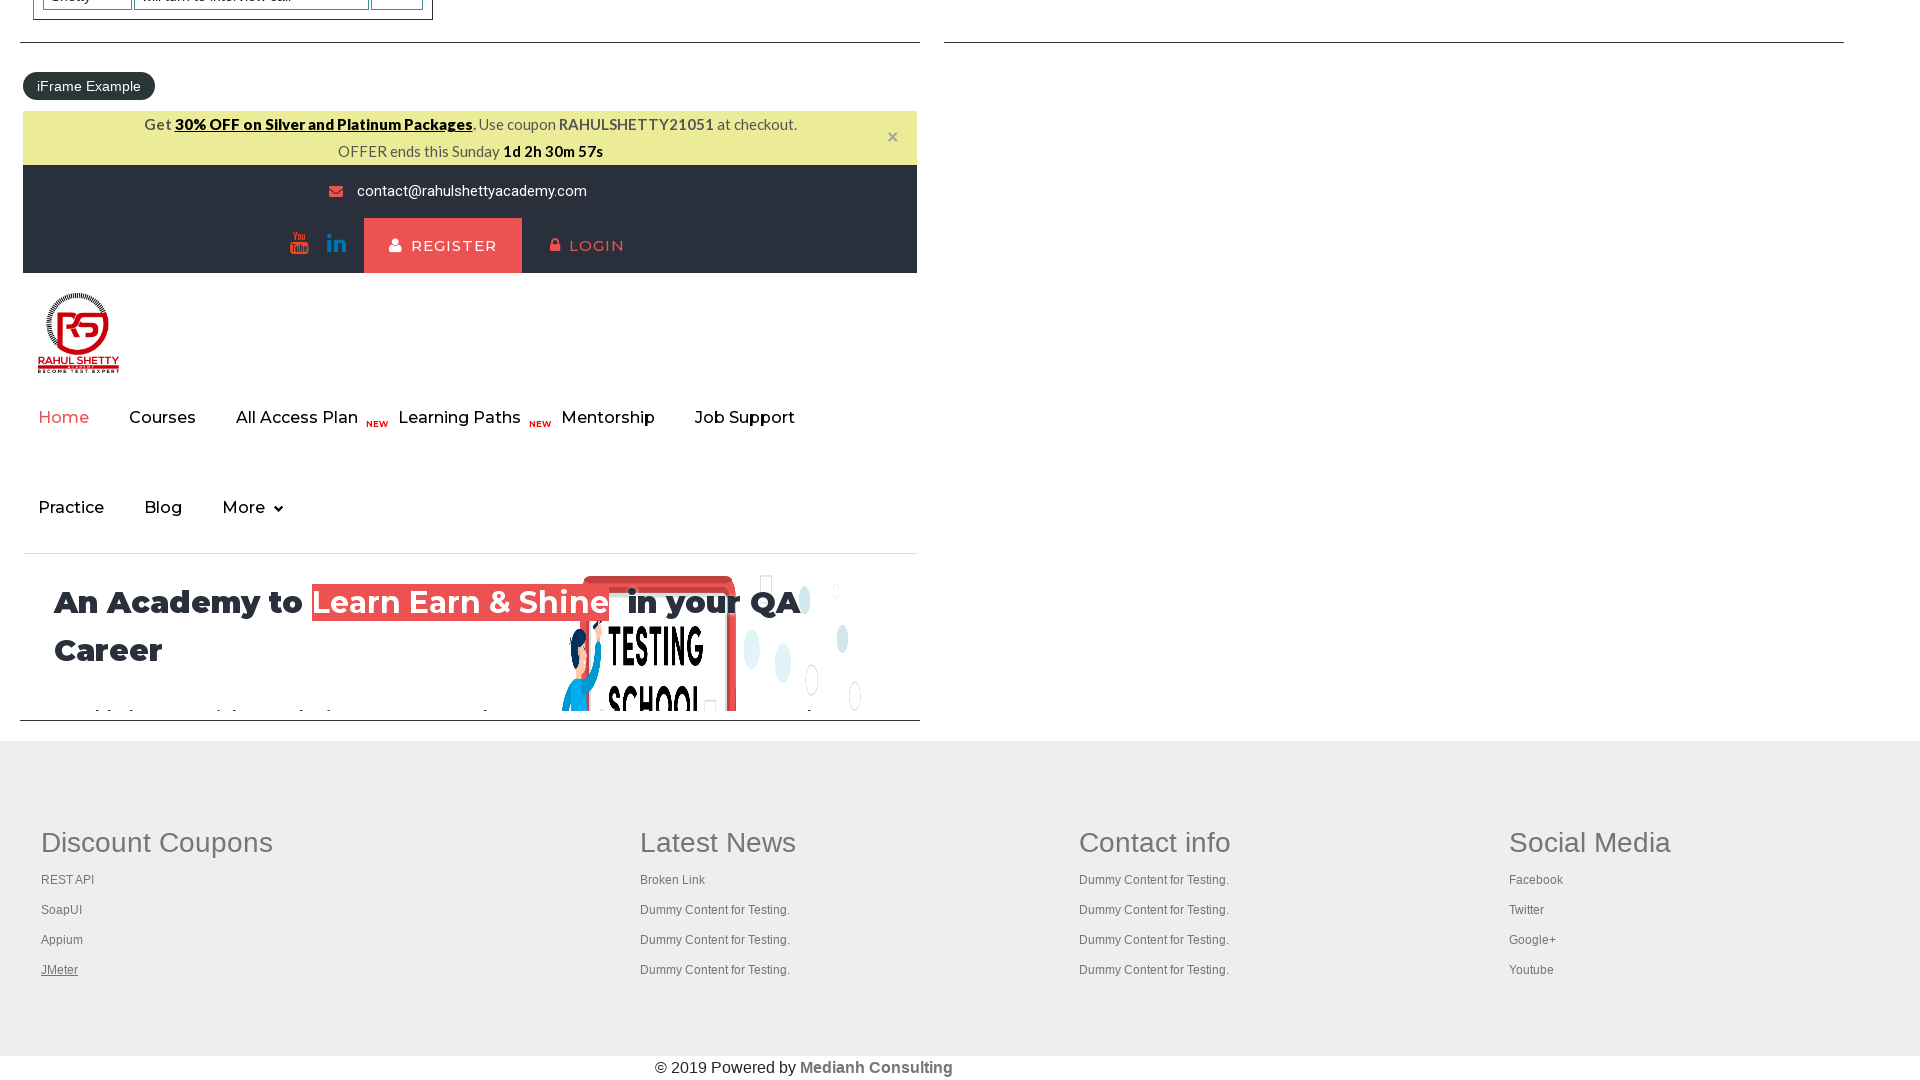

Verified page loaded with domcontentloaded state
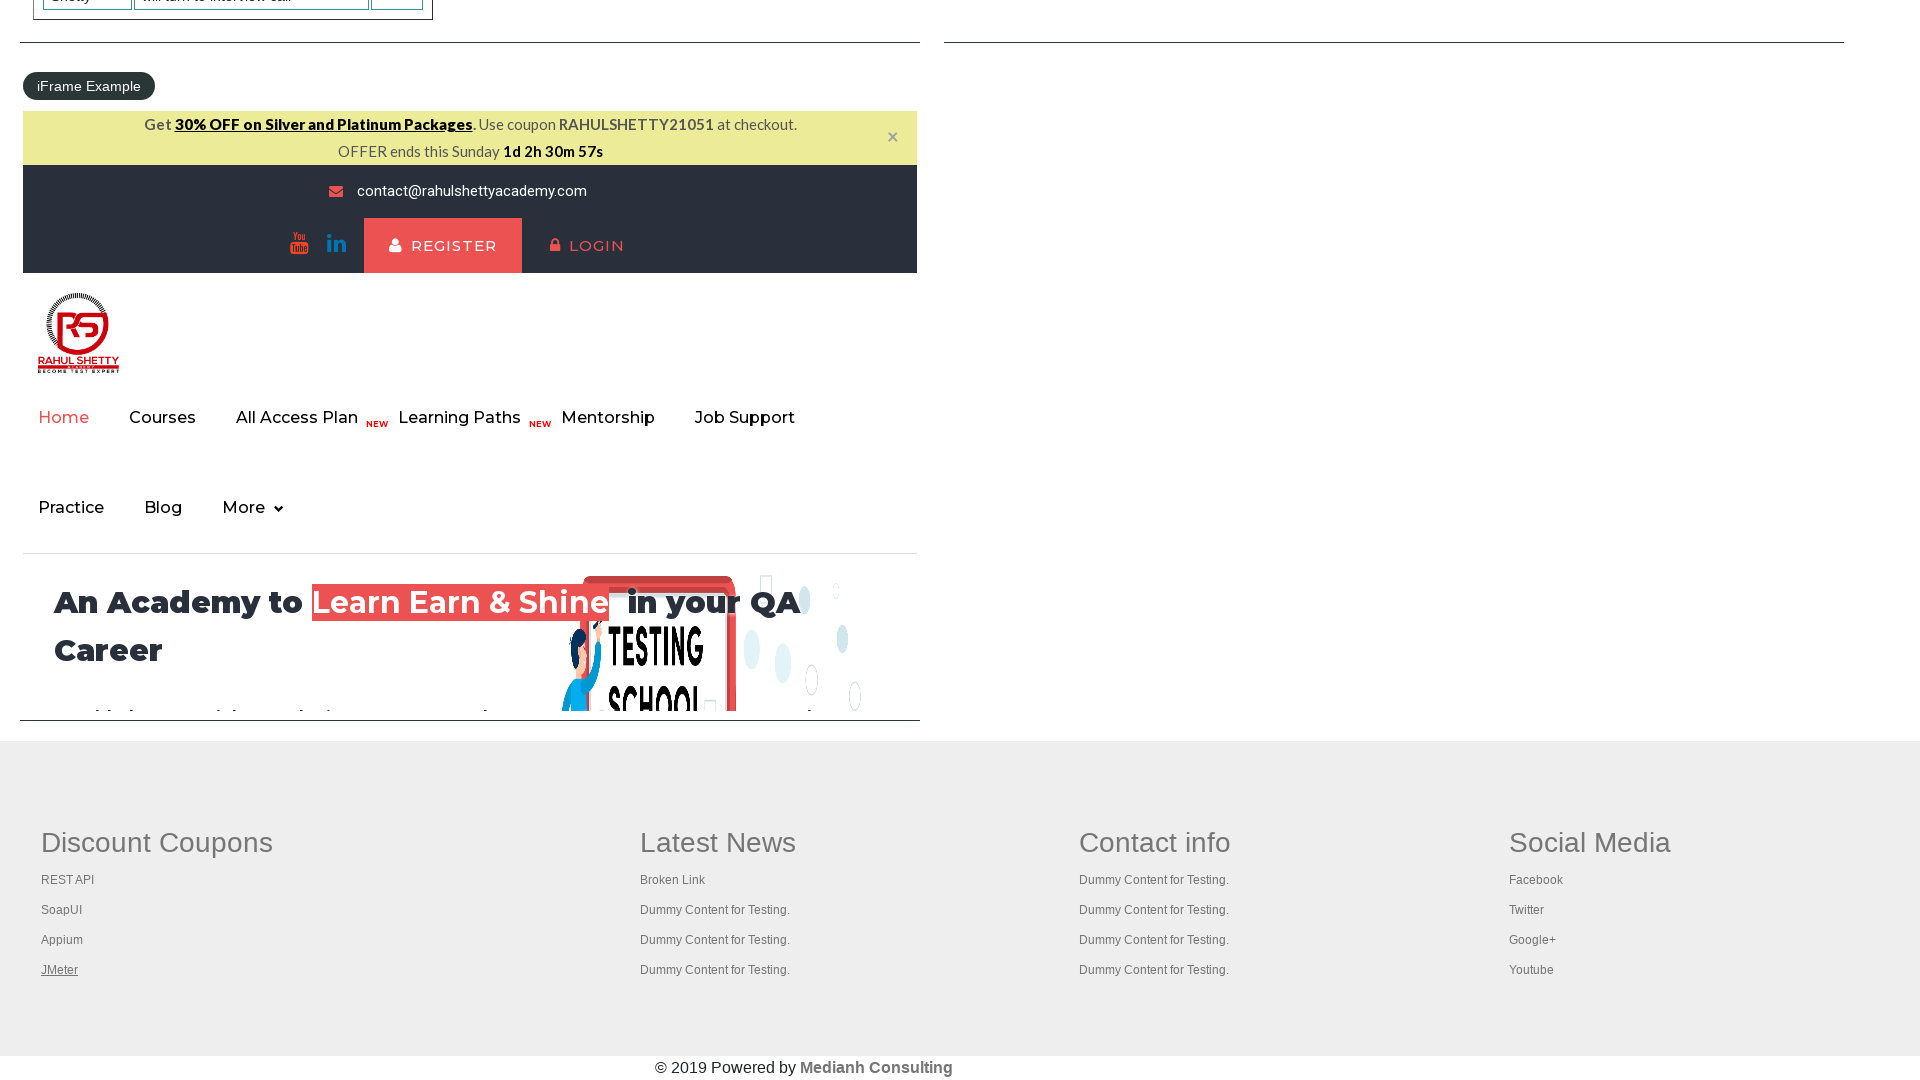

Brought a page/tab to front
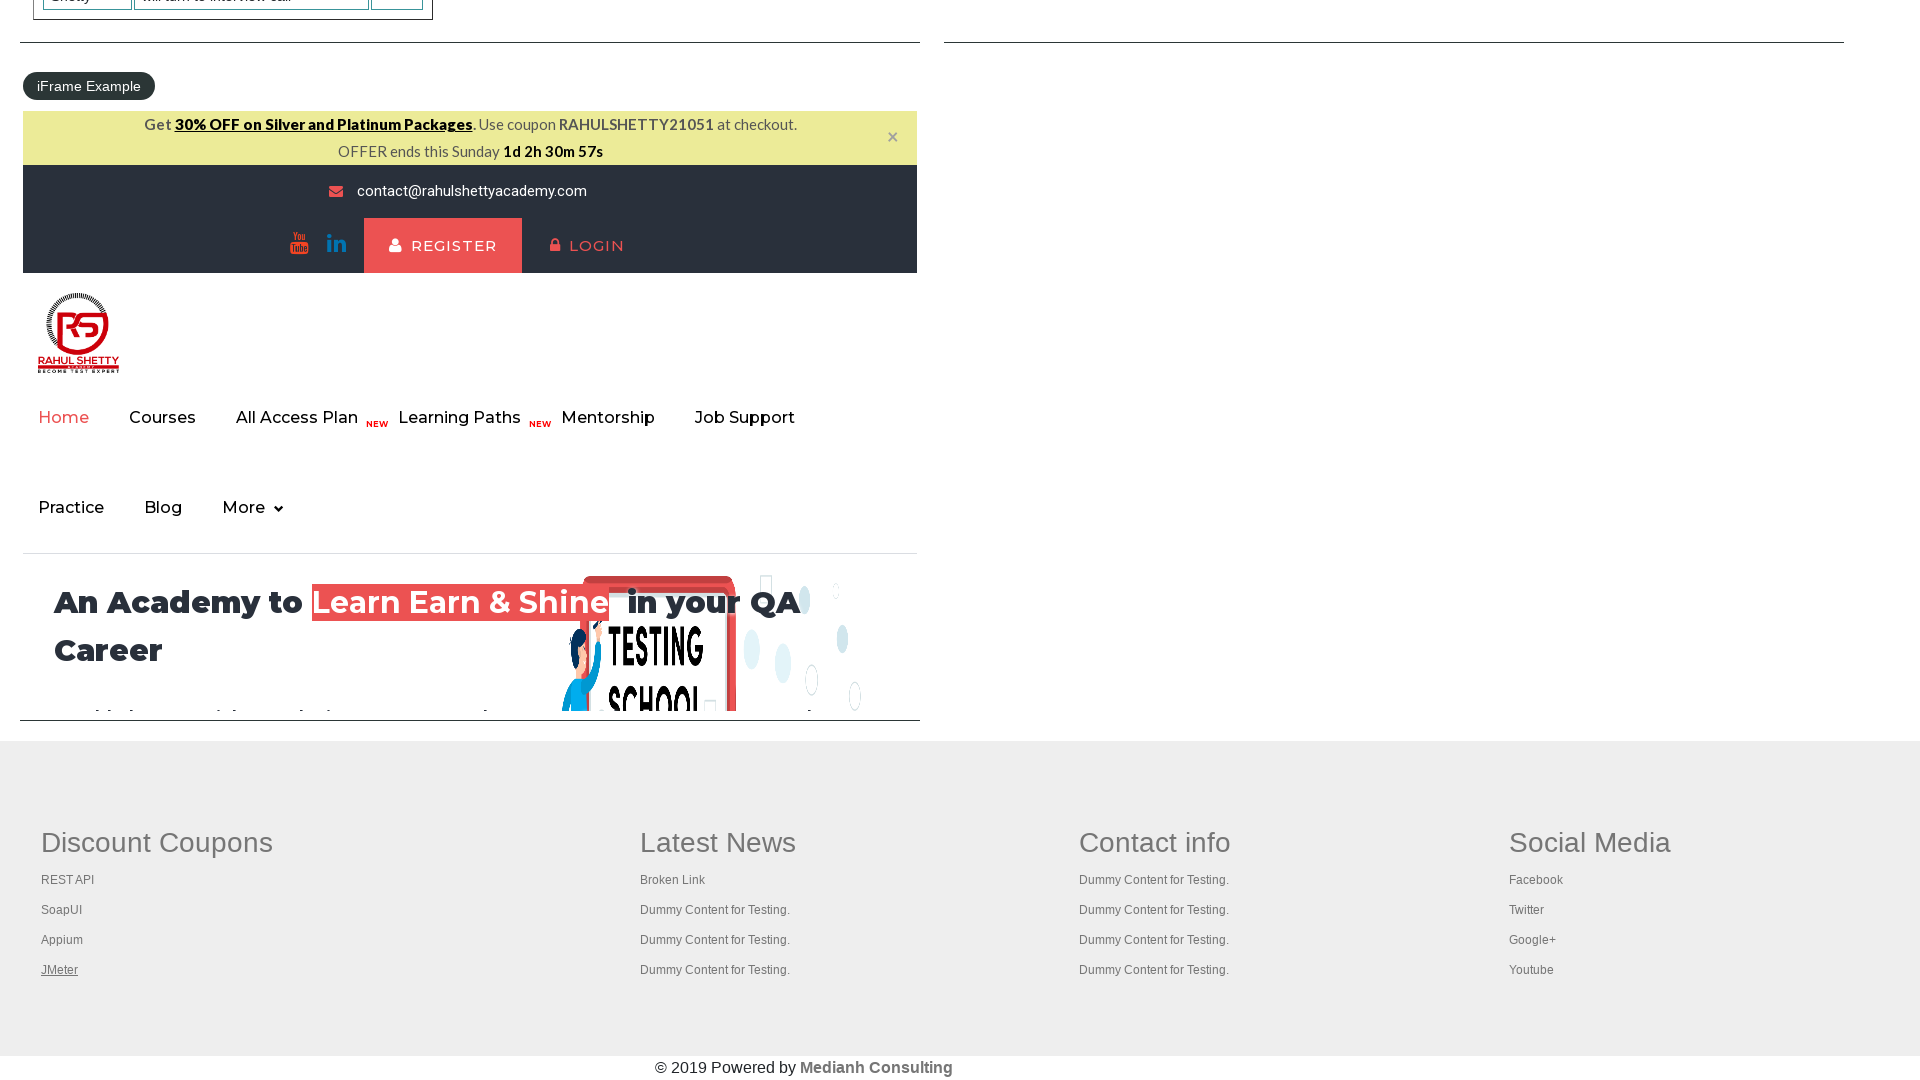

Verified page loaded with domcontentloaded state
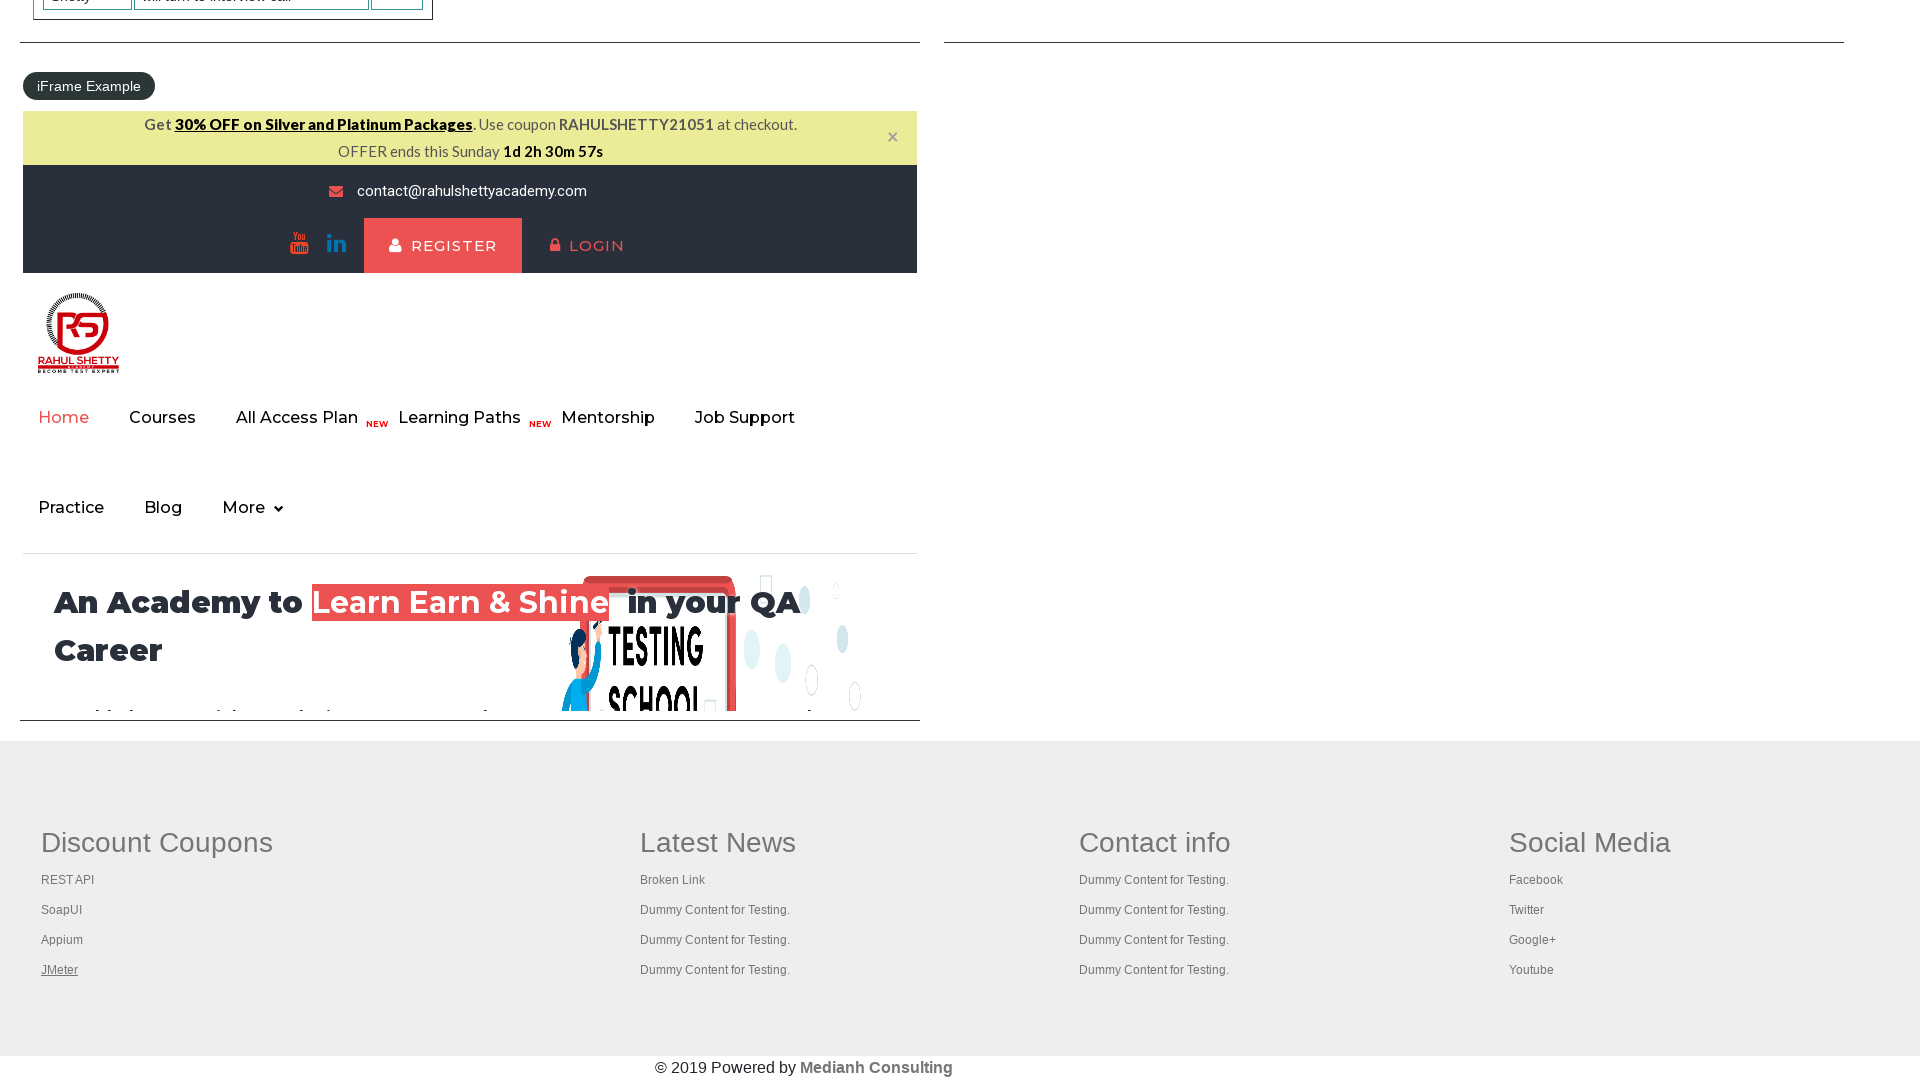

Brought a page/tab to front
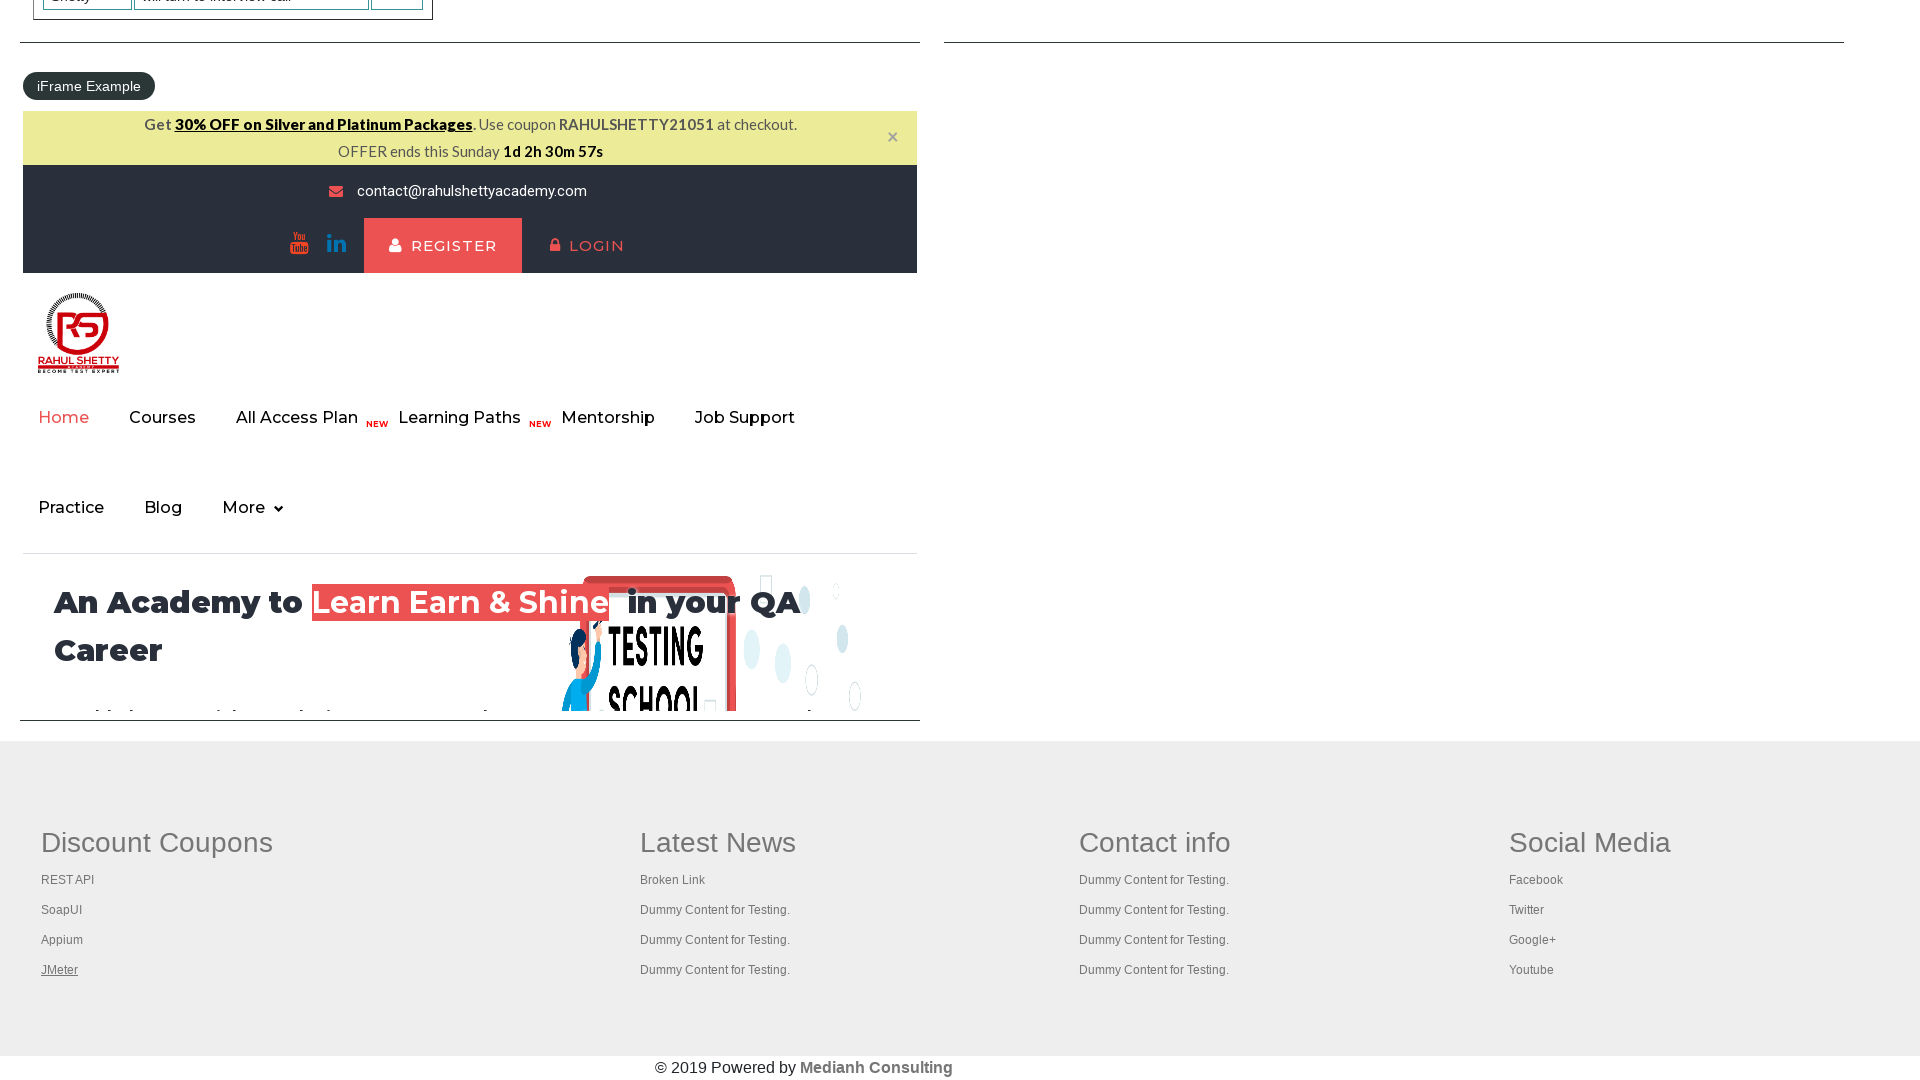

Verified page loaded with domcontentloaded state
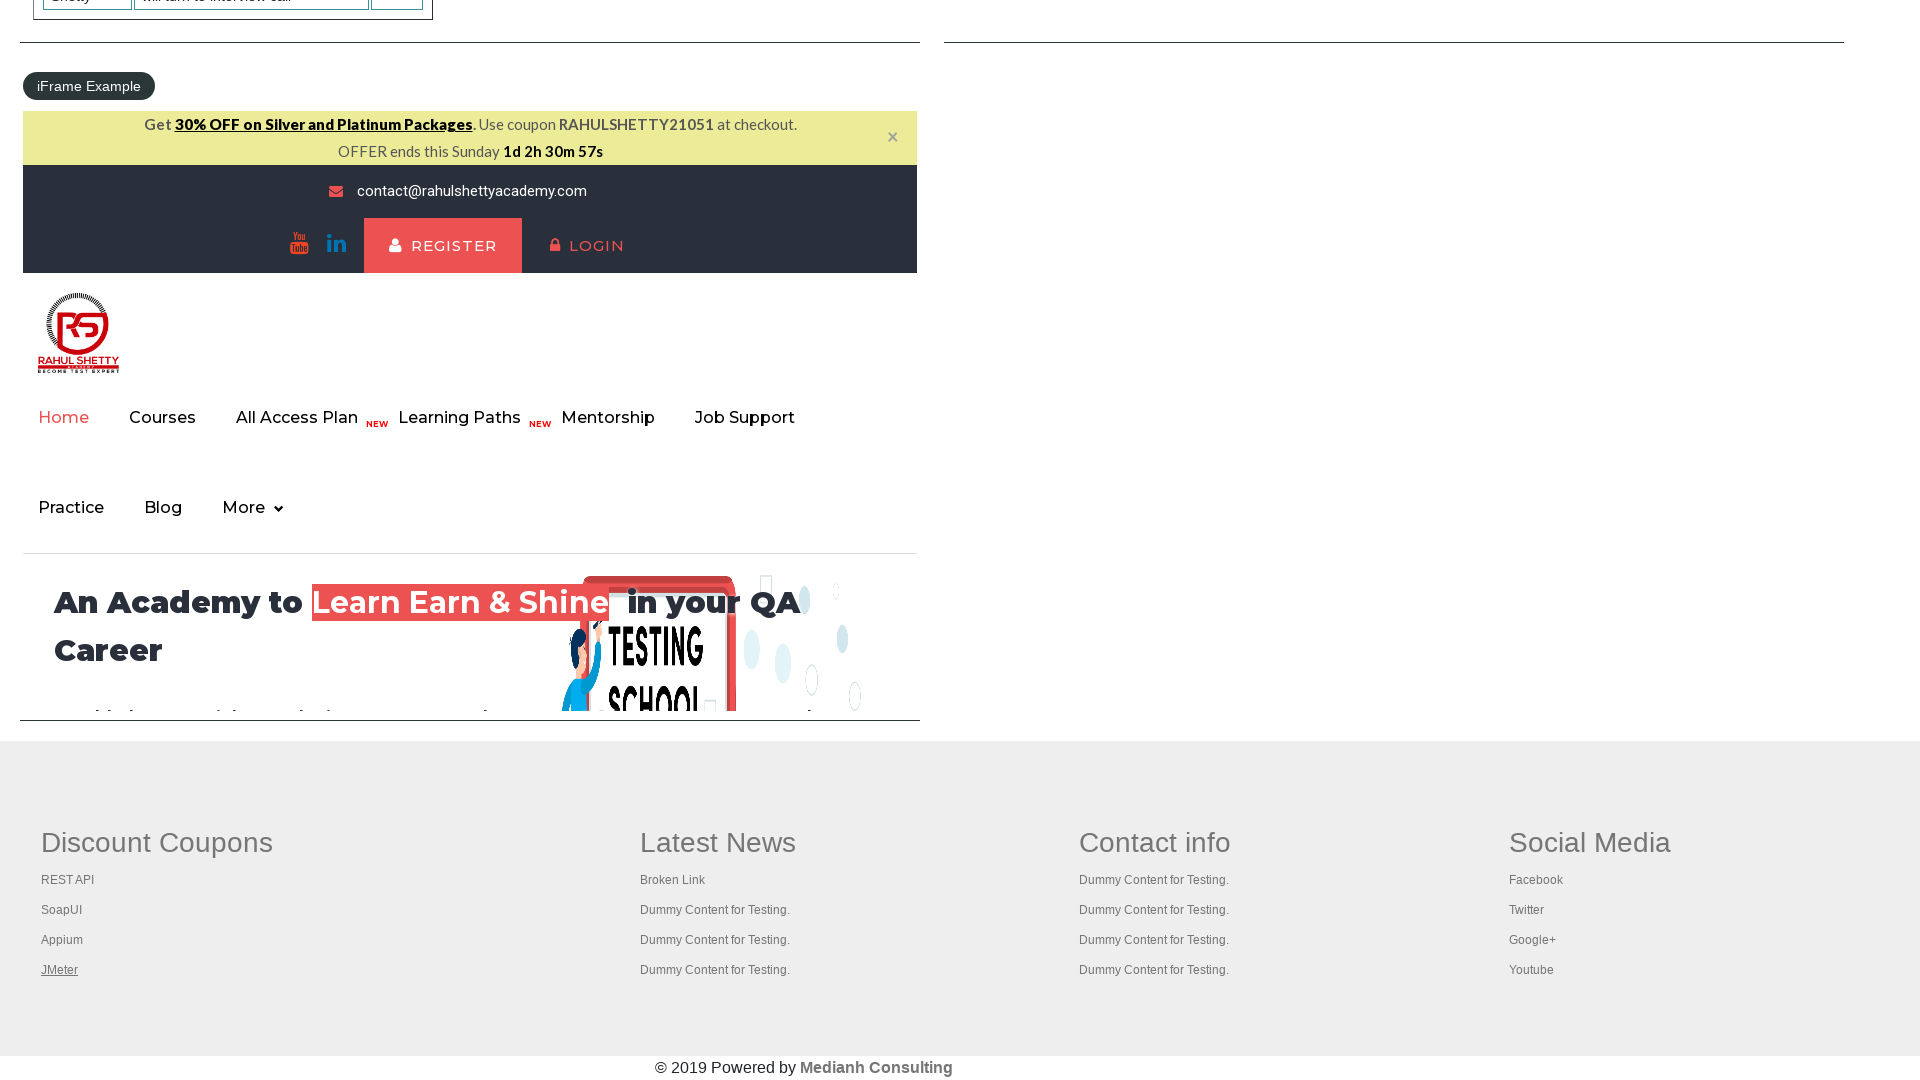

Brought a page/tab to front
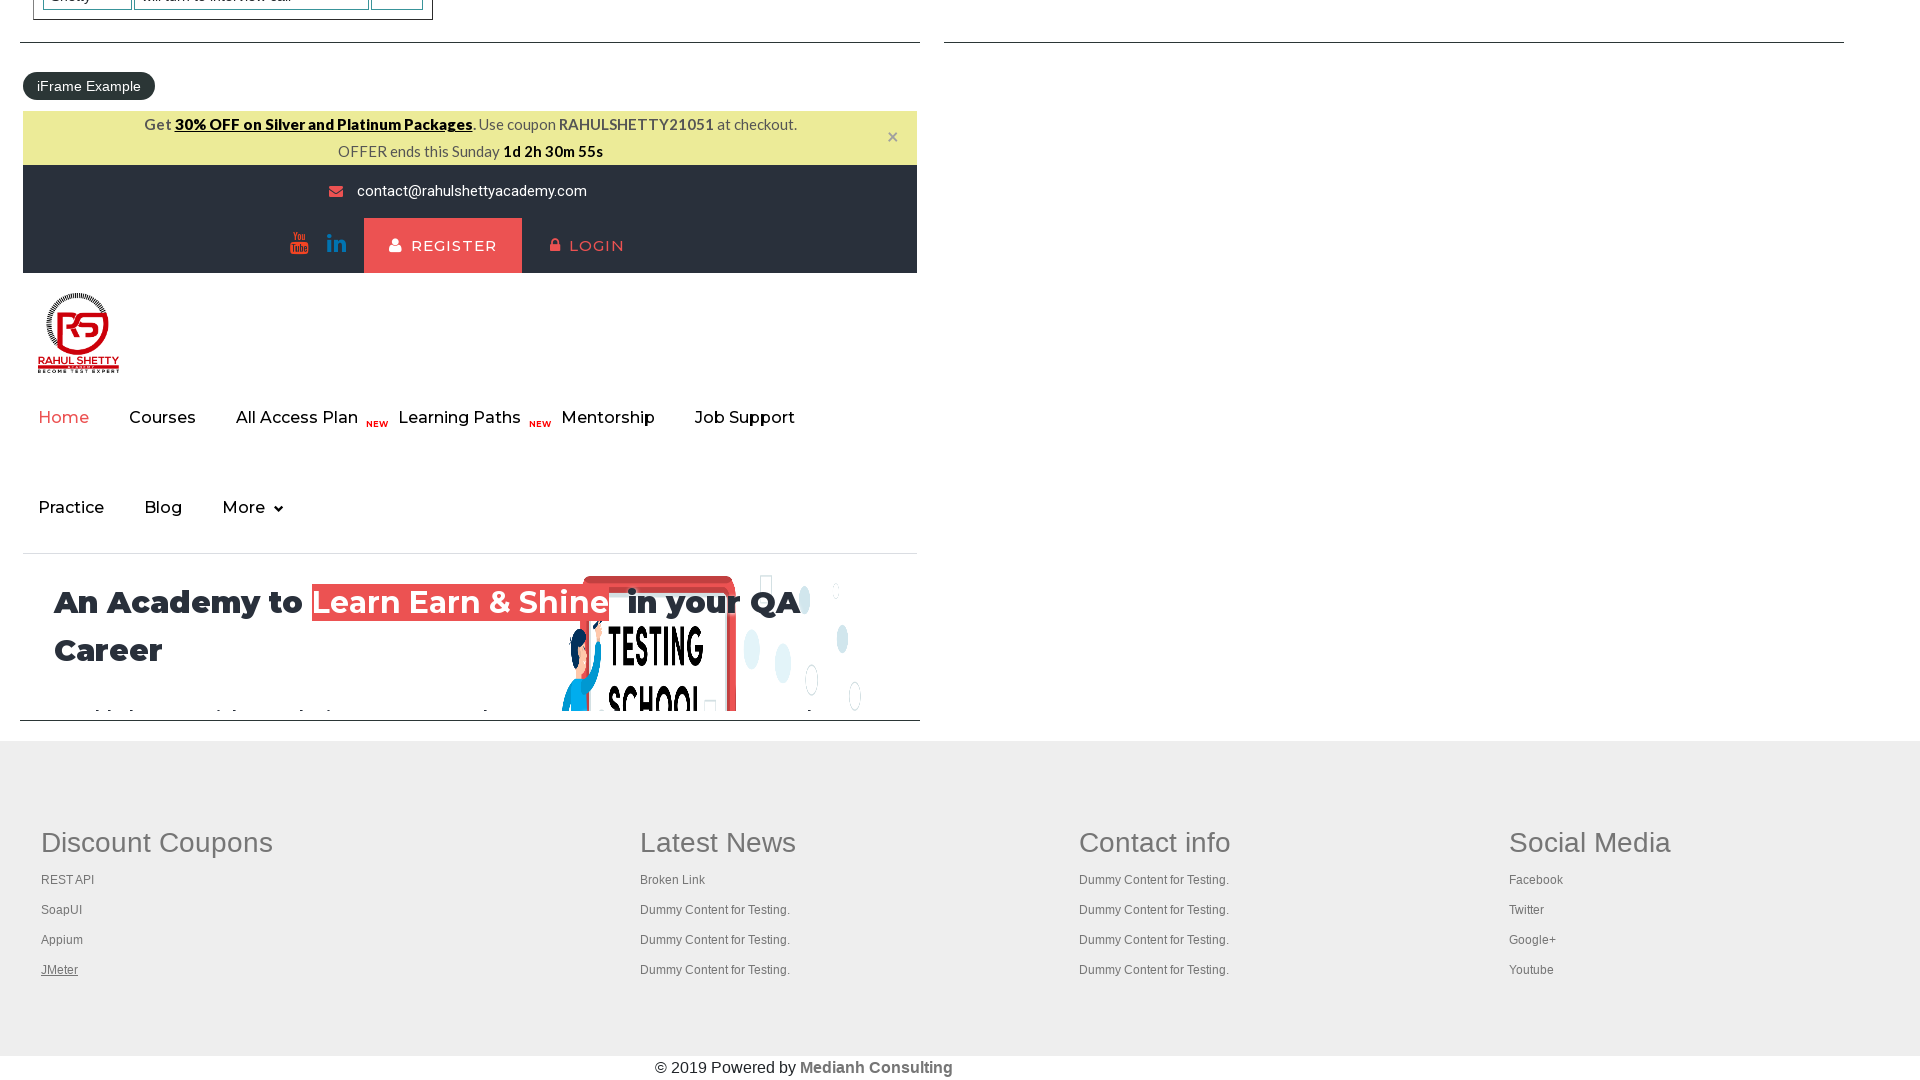

Verified page loaded with domcontentloaded state
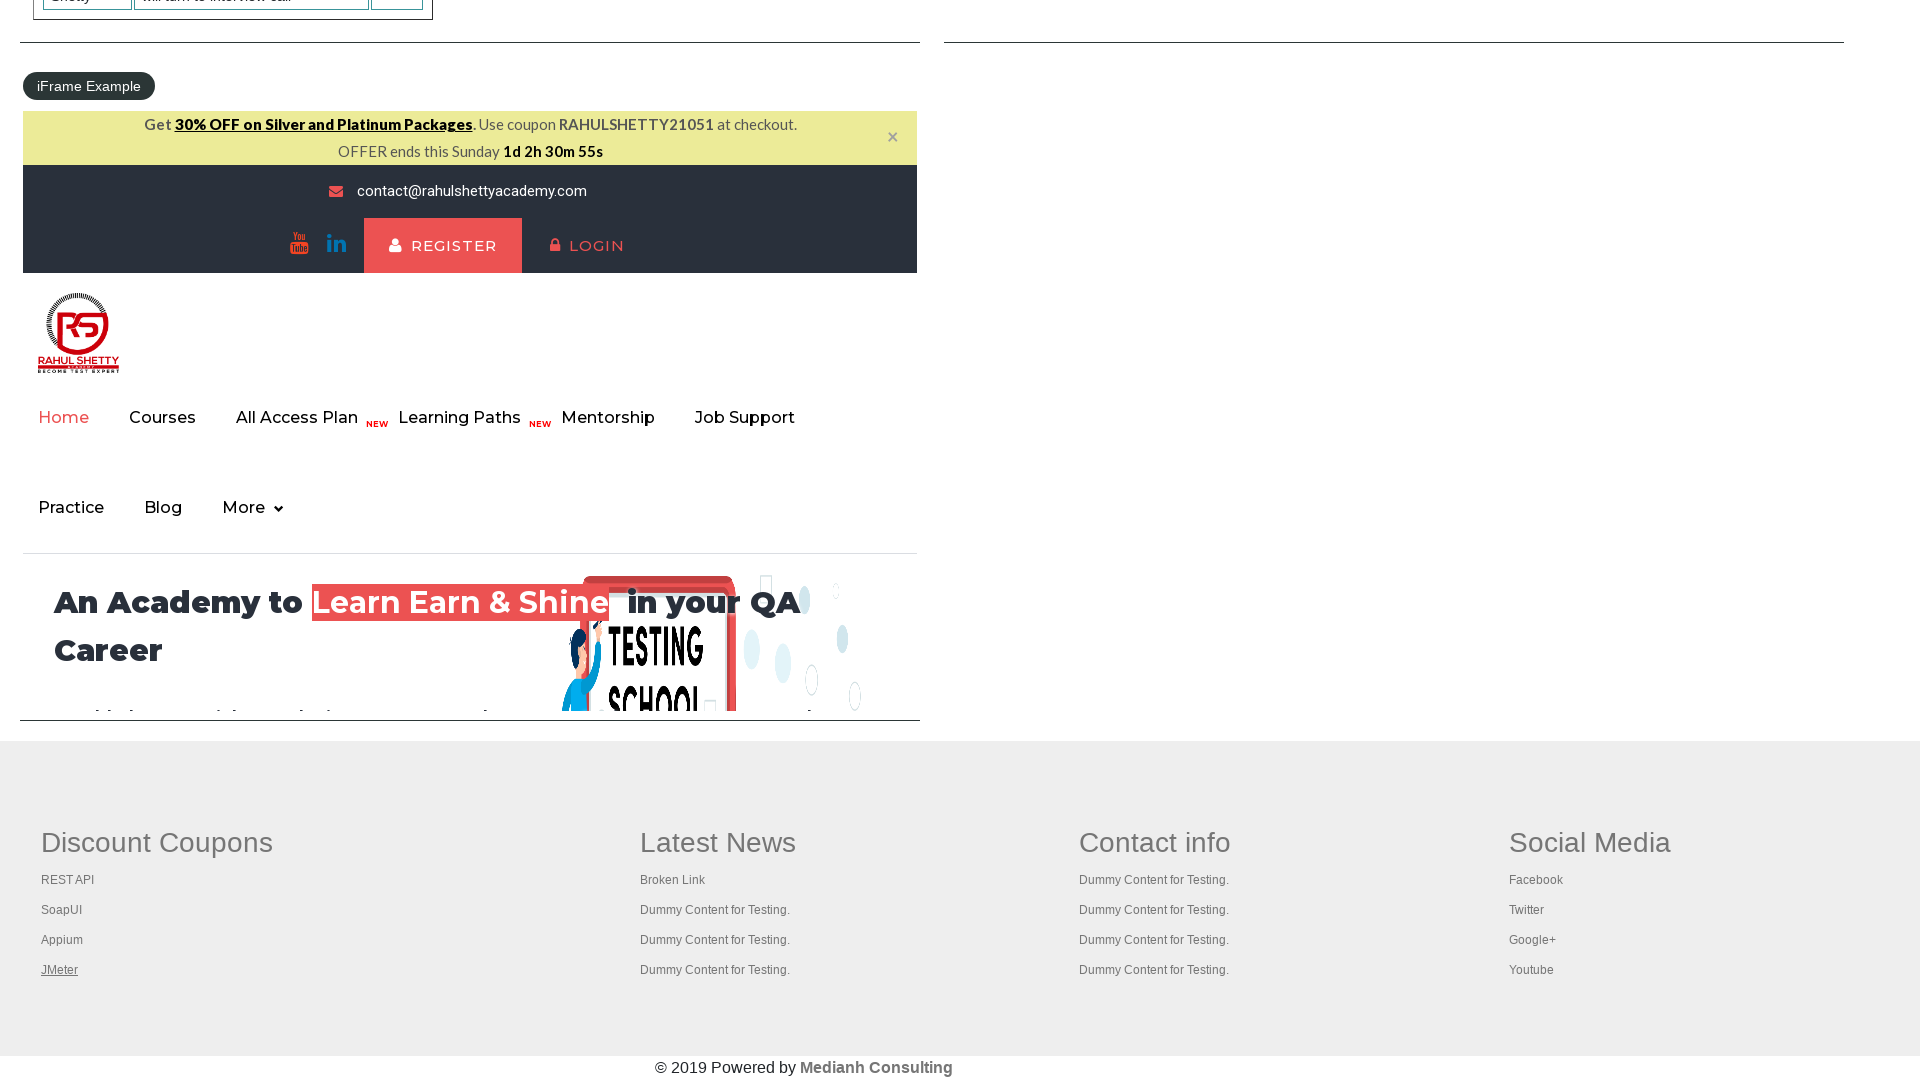

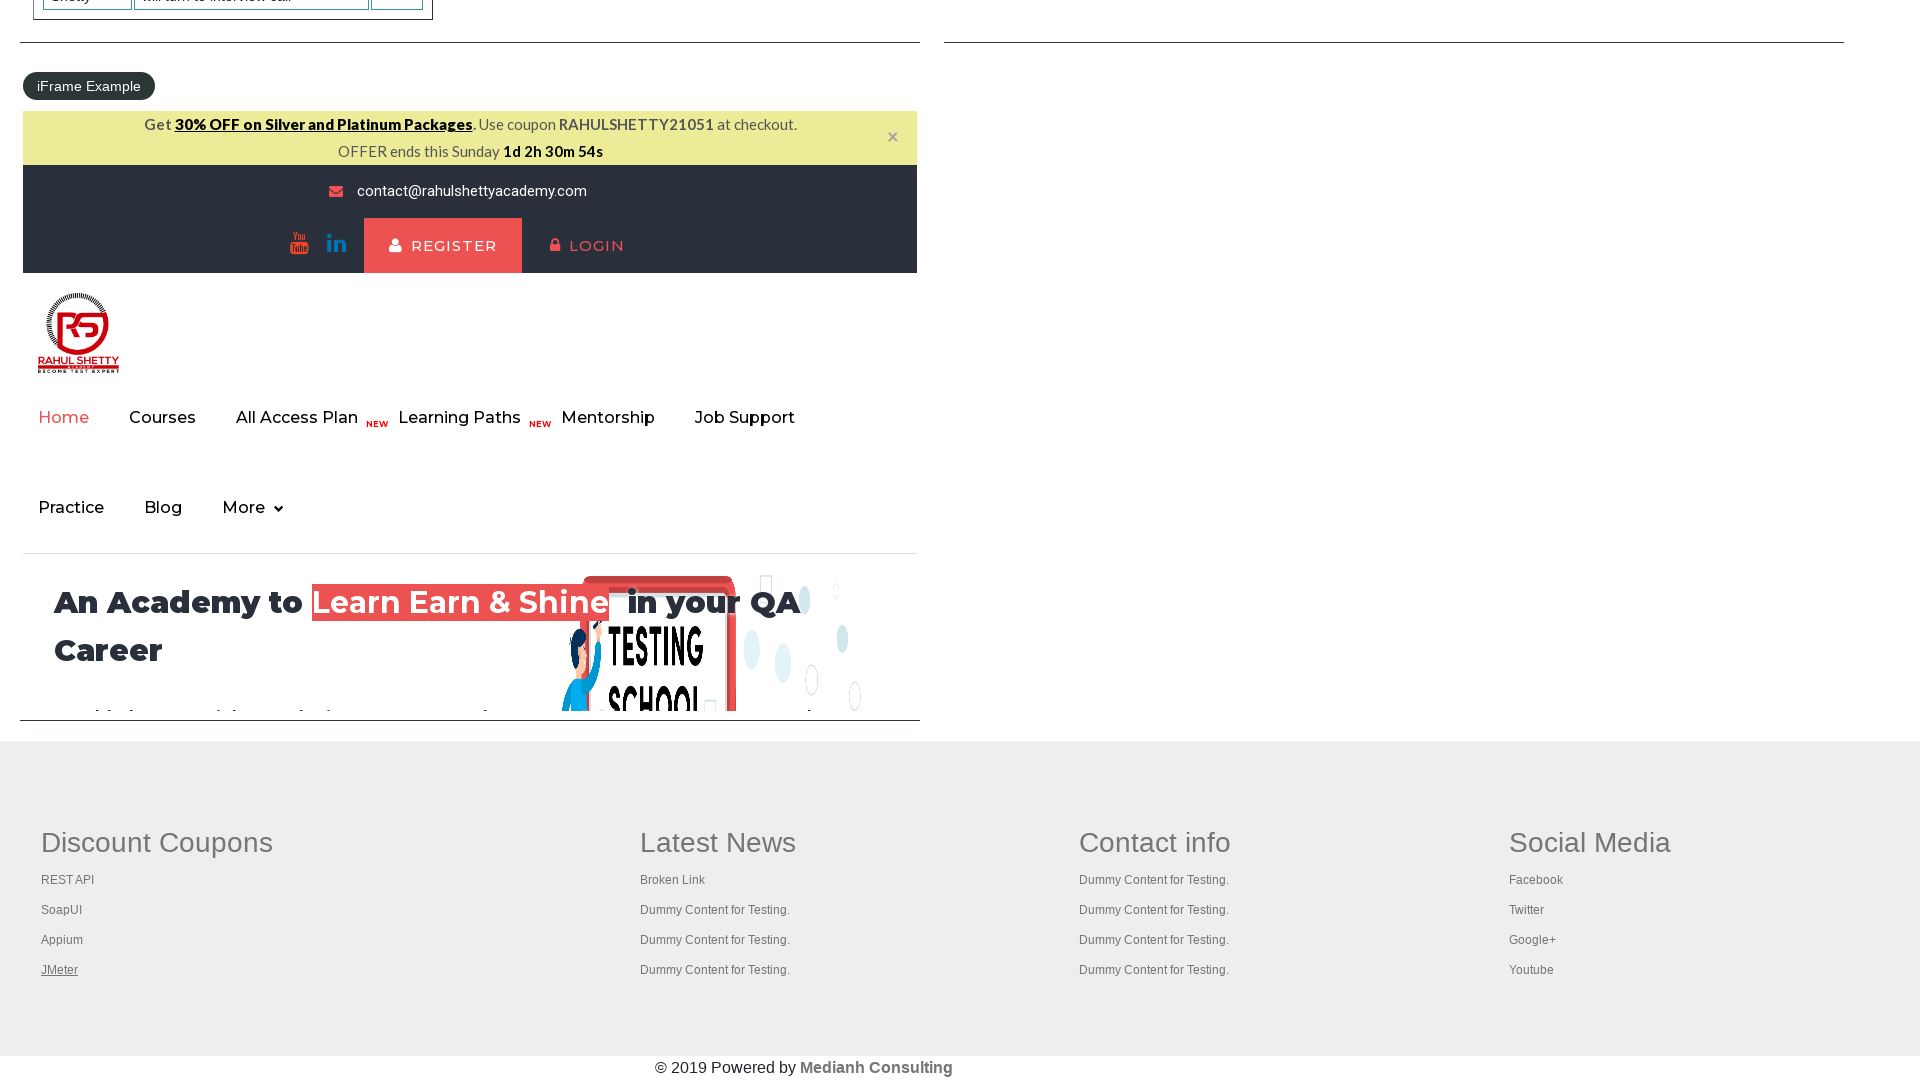